Tests infinite scrolling functionality on YouTube by repeatedly scrolling down the page to load more content dynamically.

Starting URL: https://www.youtube.com/

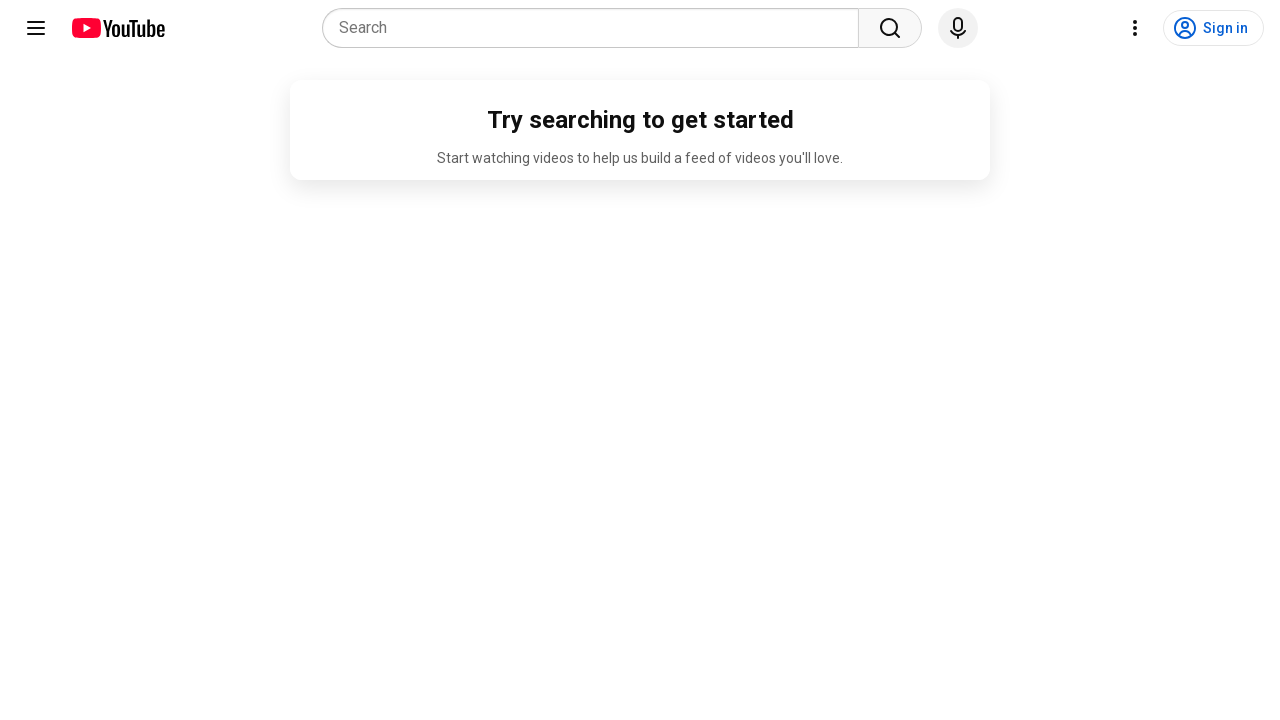

Set viewport size to 1920x1080
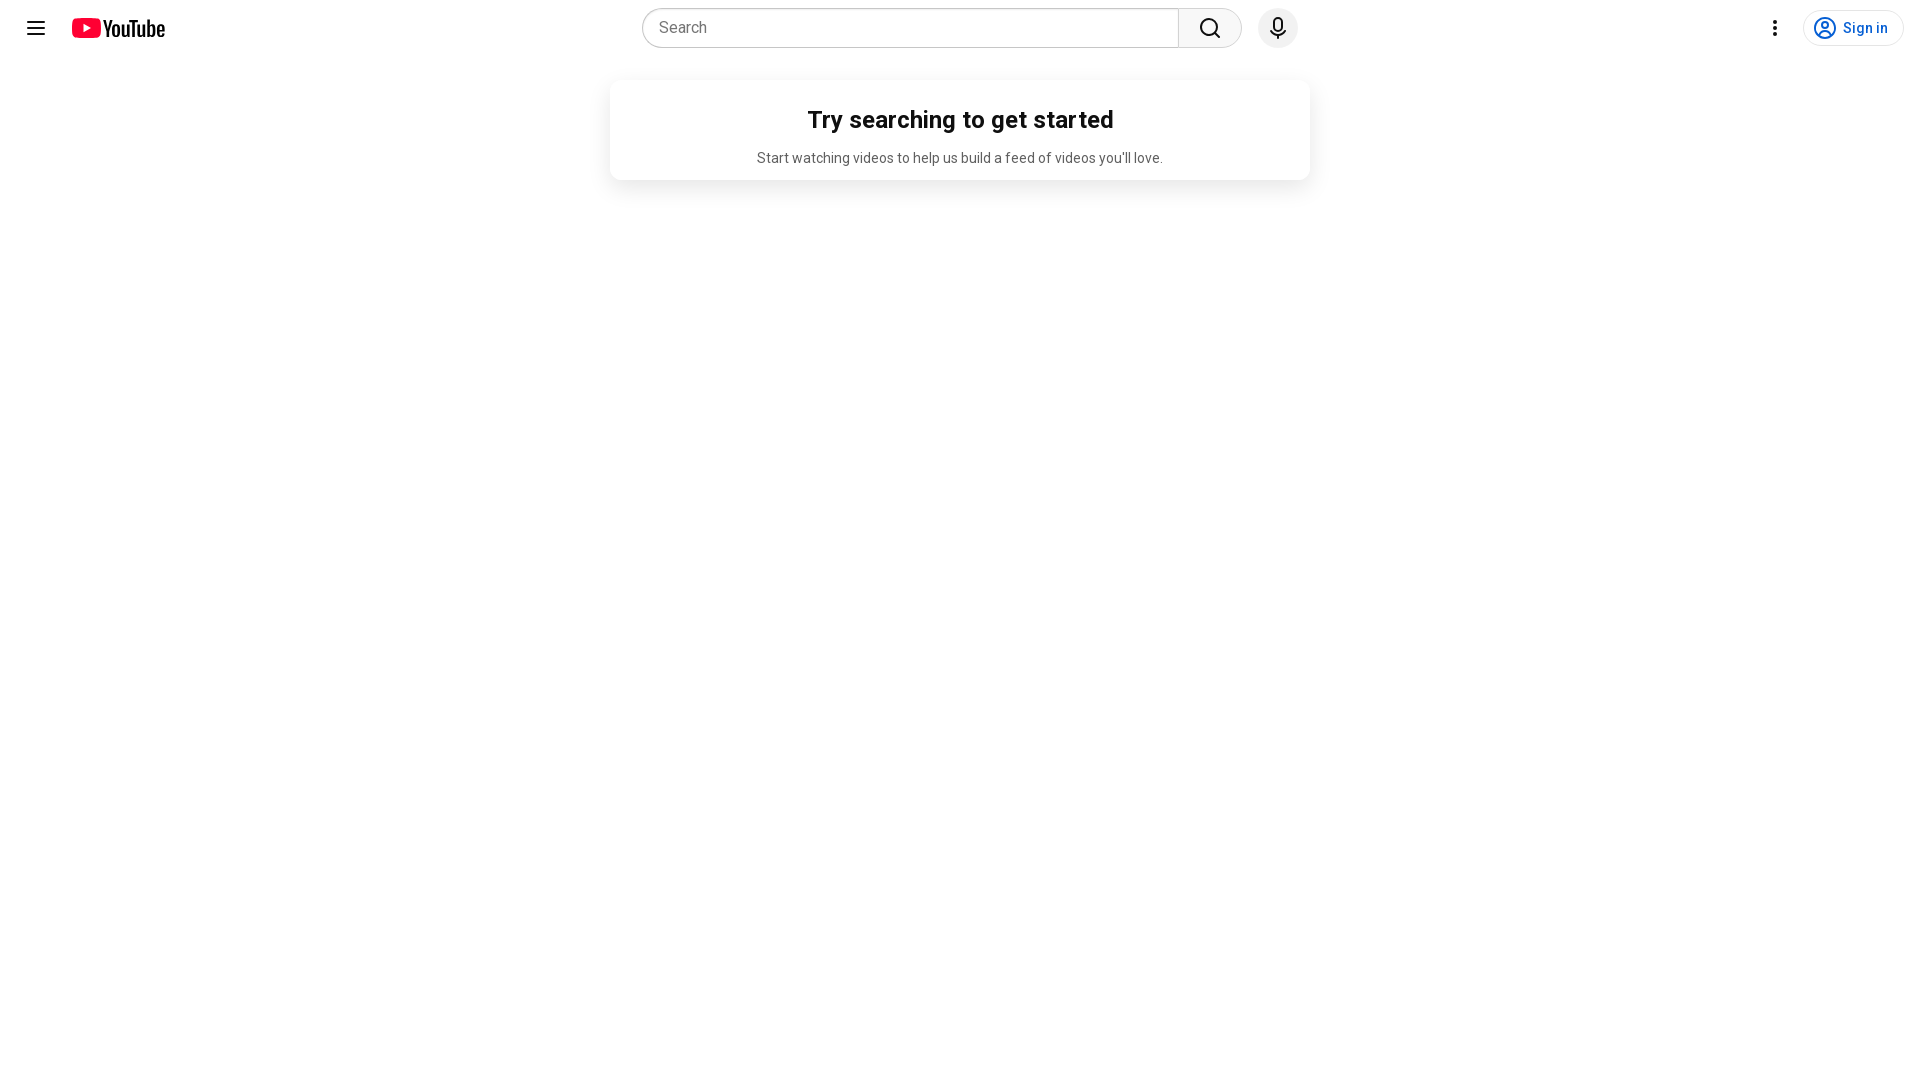

Scrolled down by 9000 pixels (iteration 1)
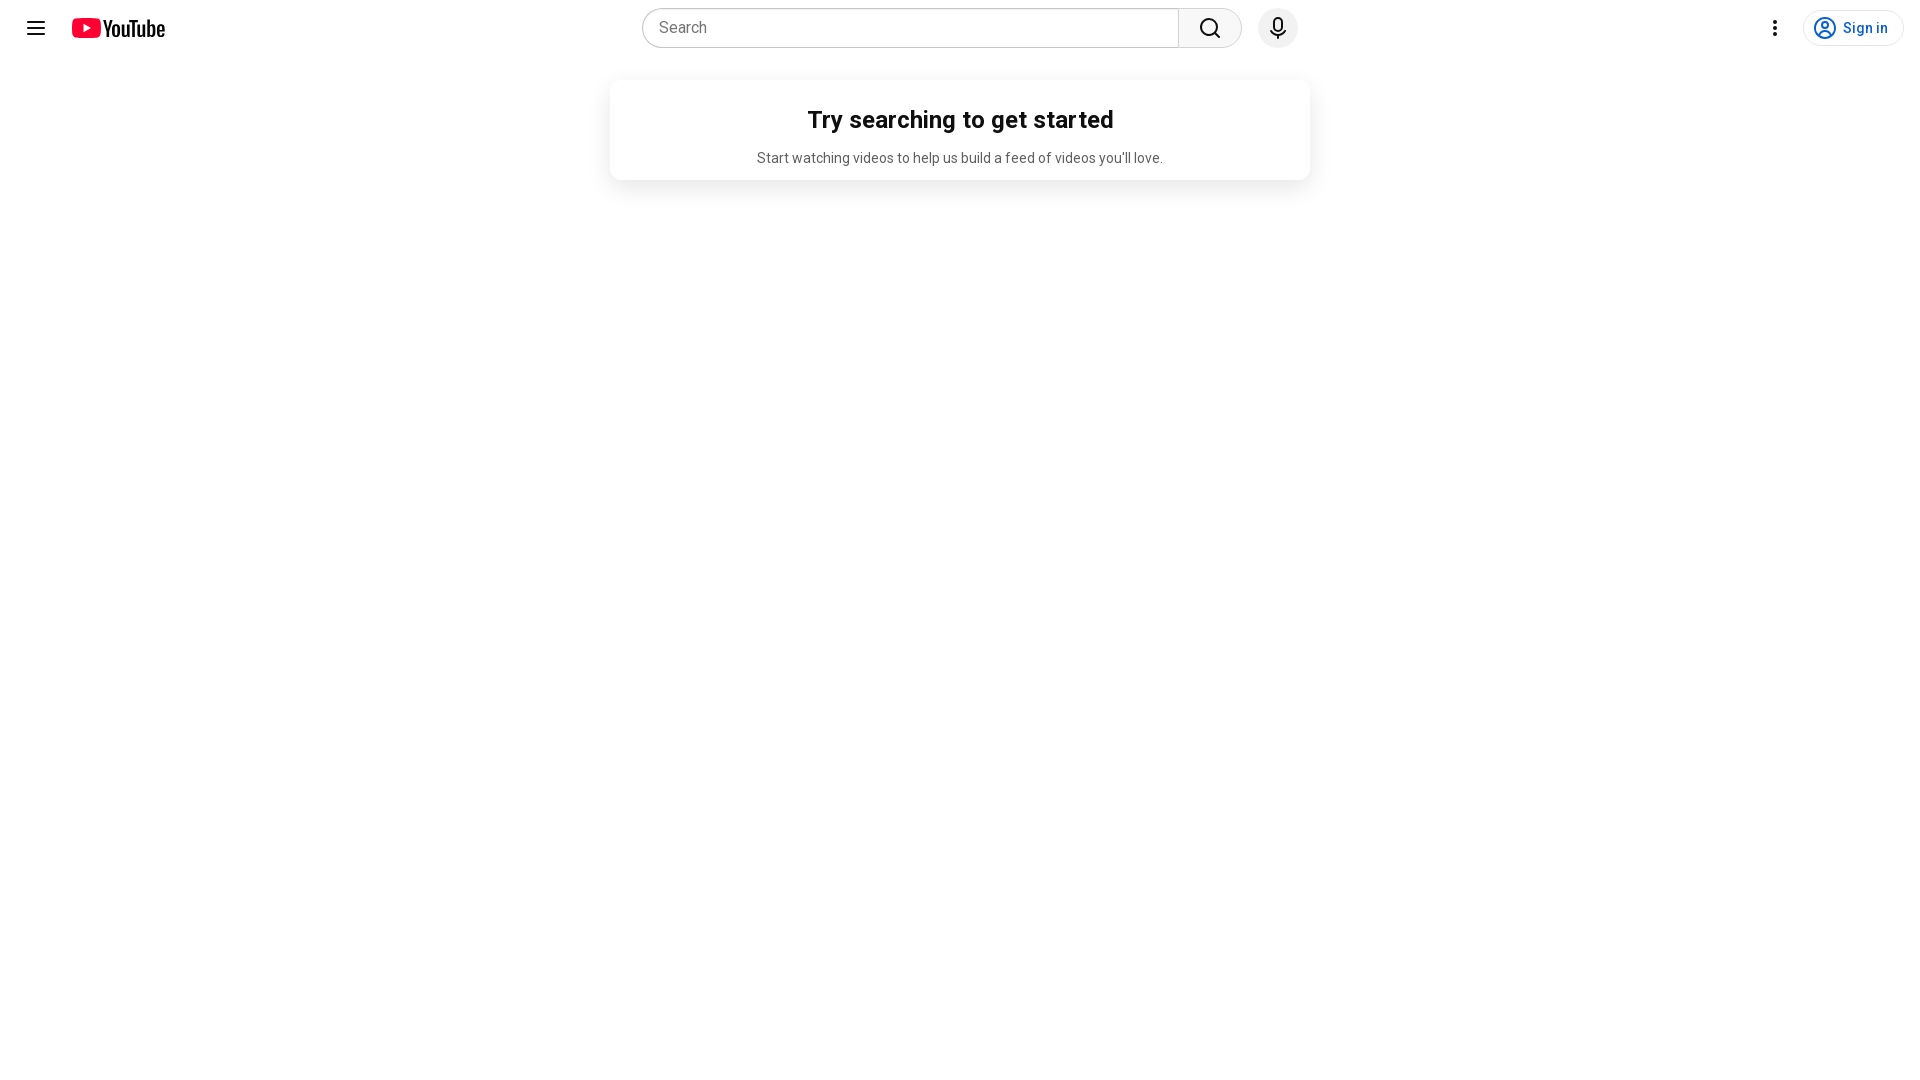

Waited for content to load dynamically (iteration 1)
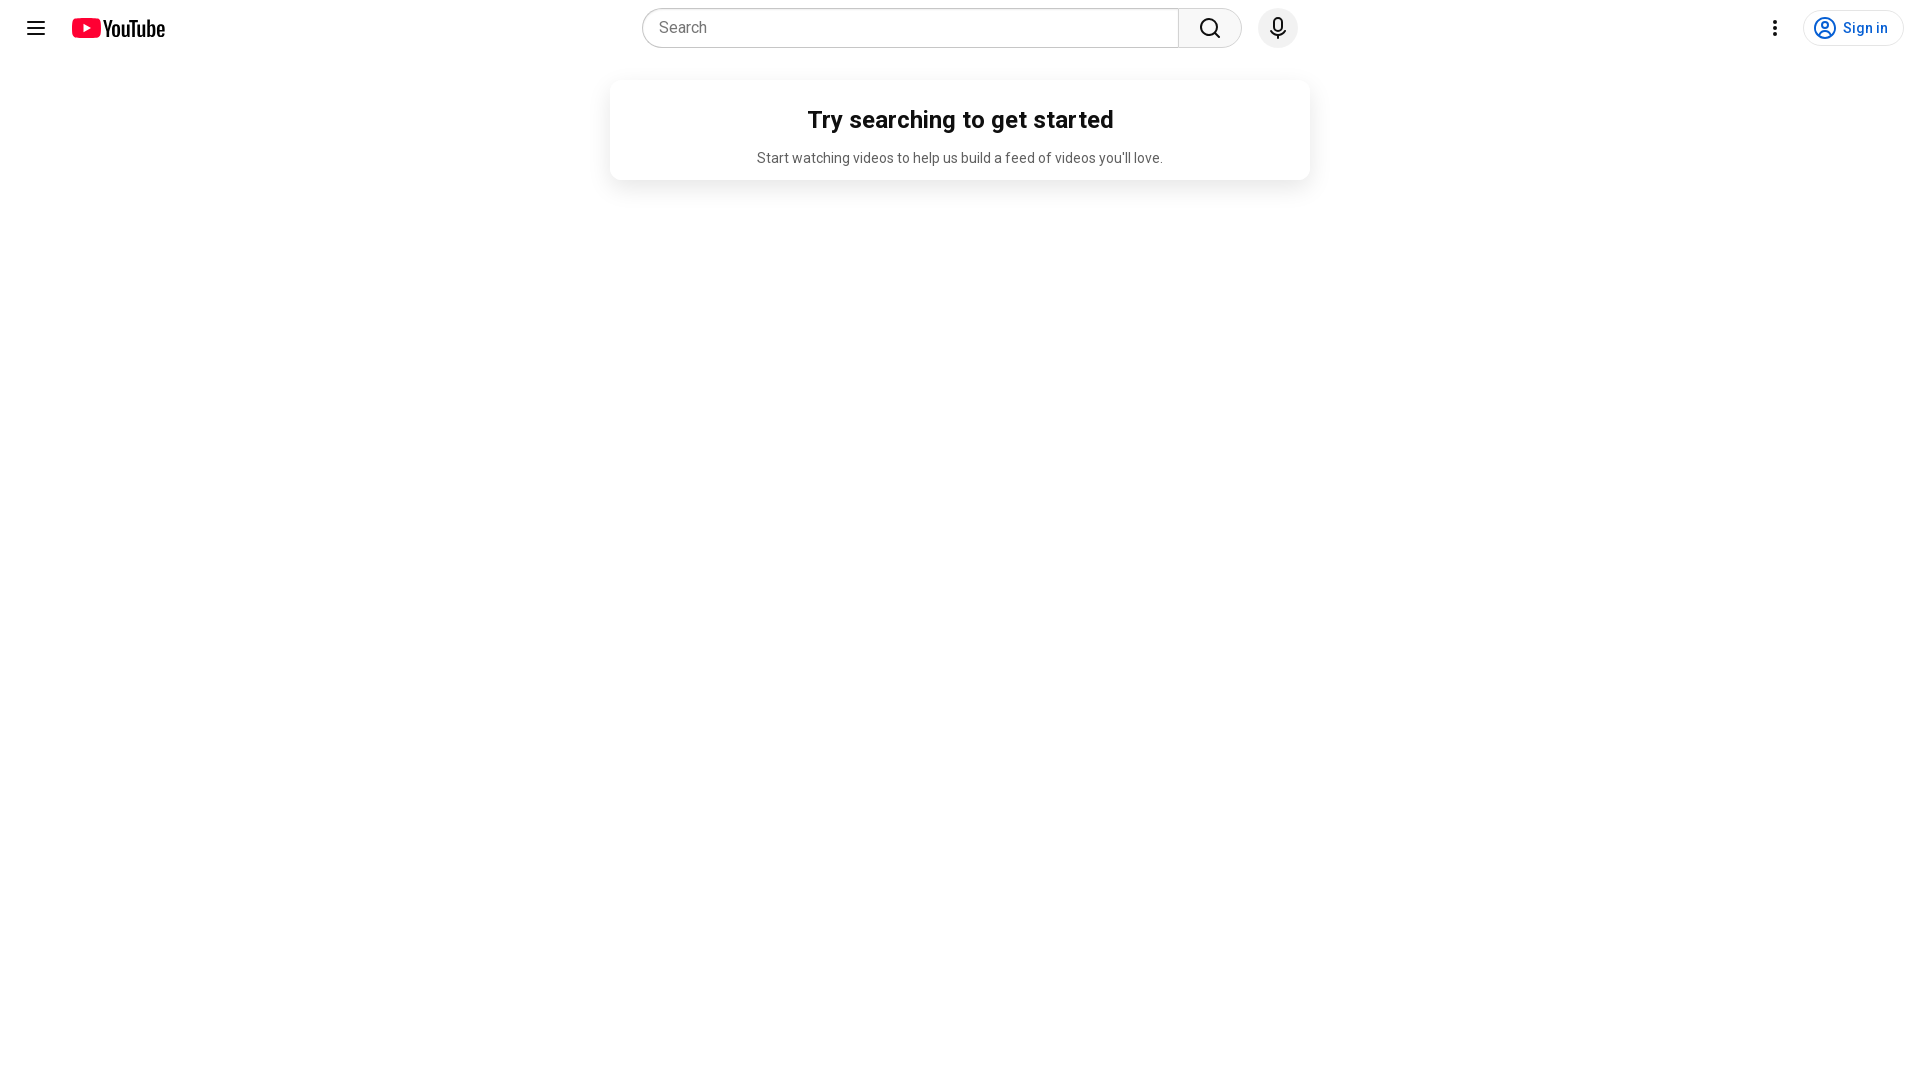

Scrolled down by 9000 pixels (iteration 2)
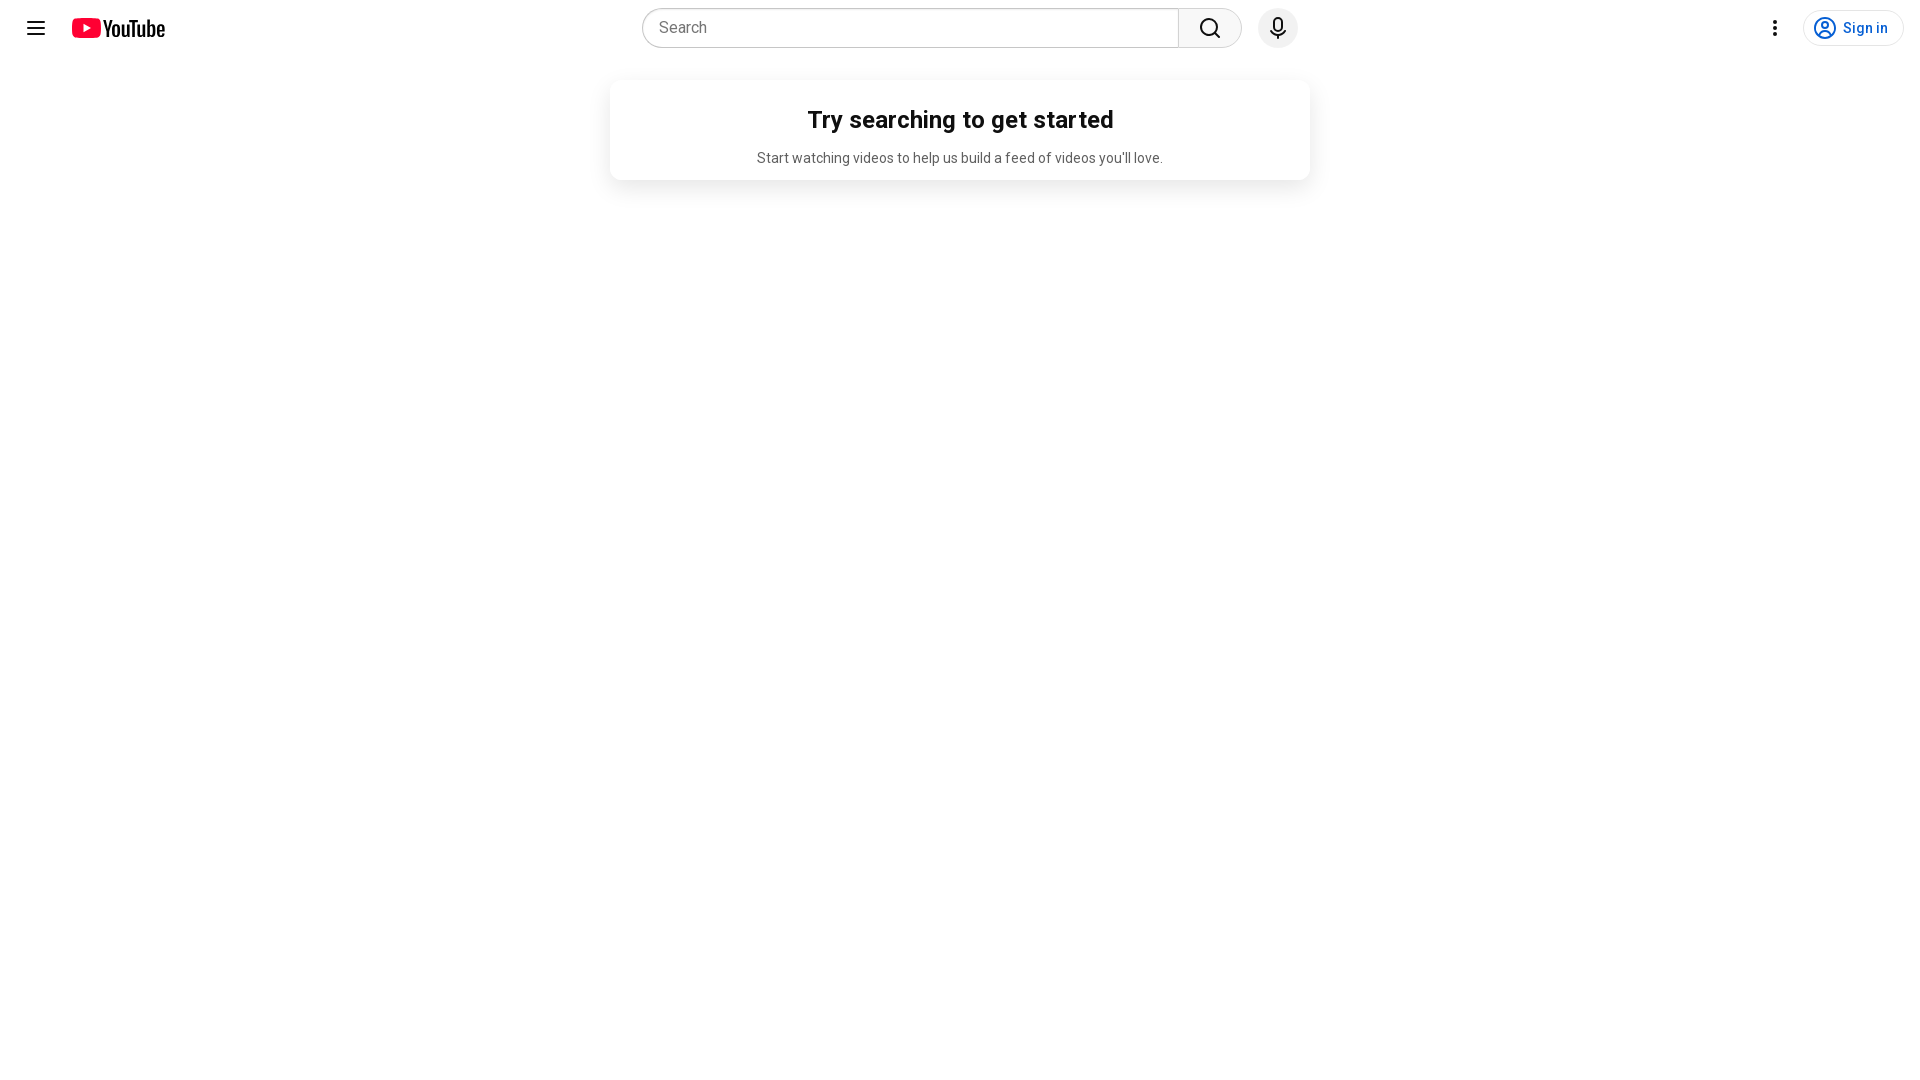

Waited for content to load dynamically (iteration 2)
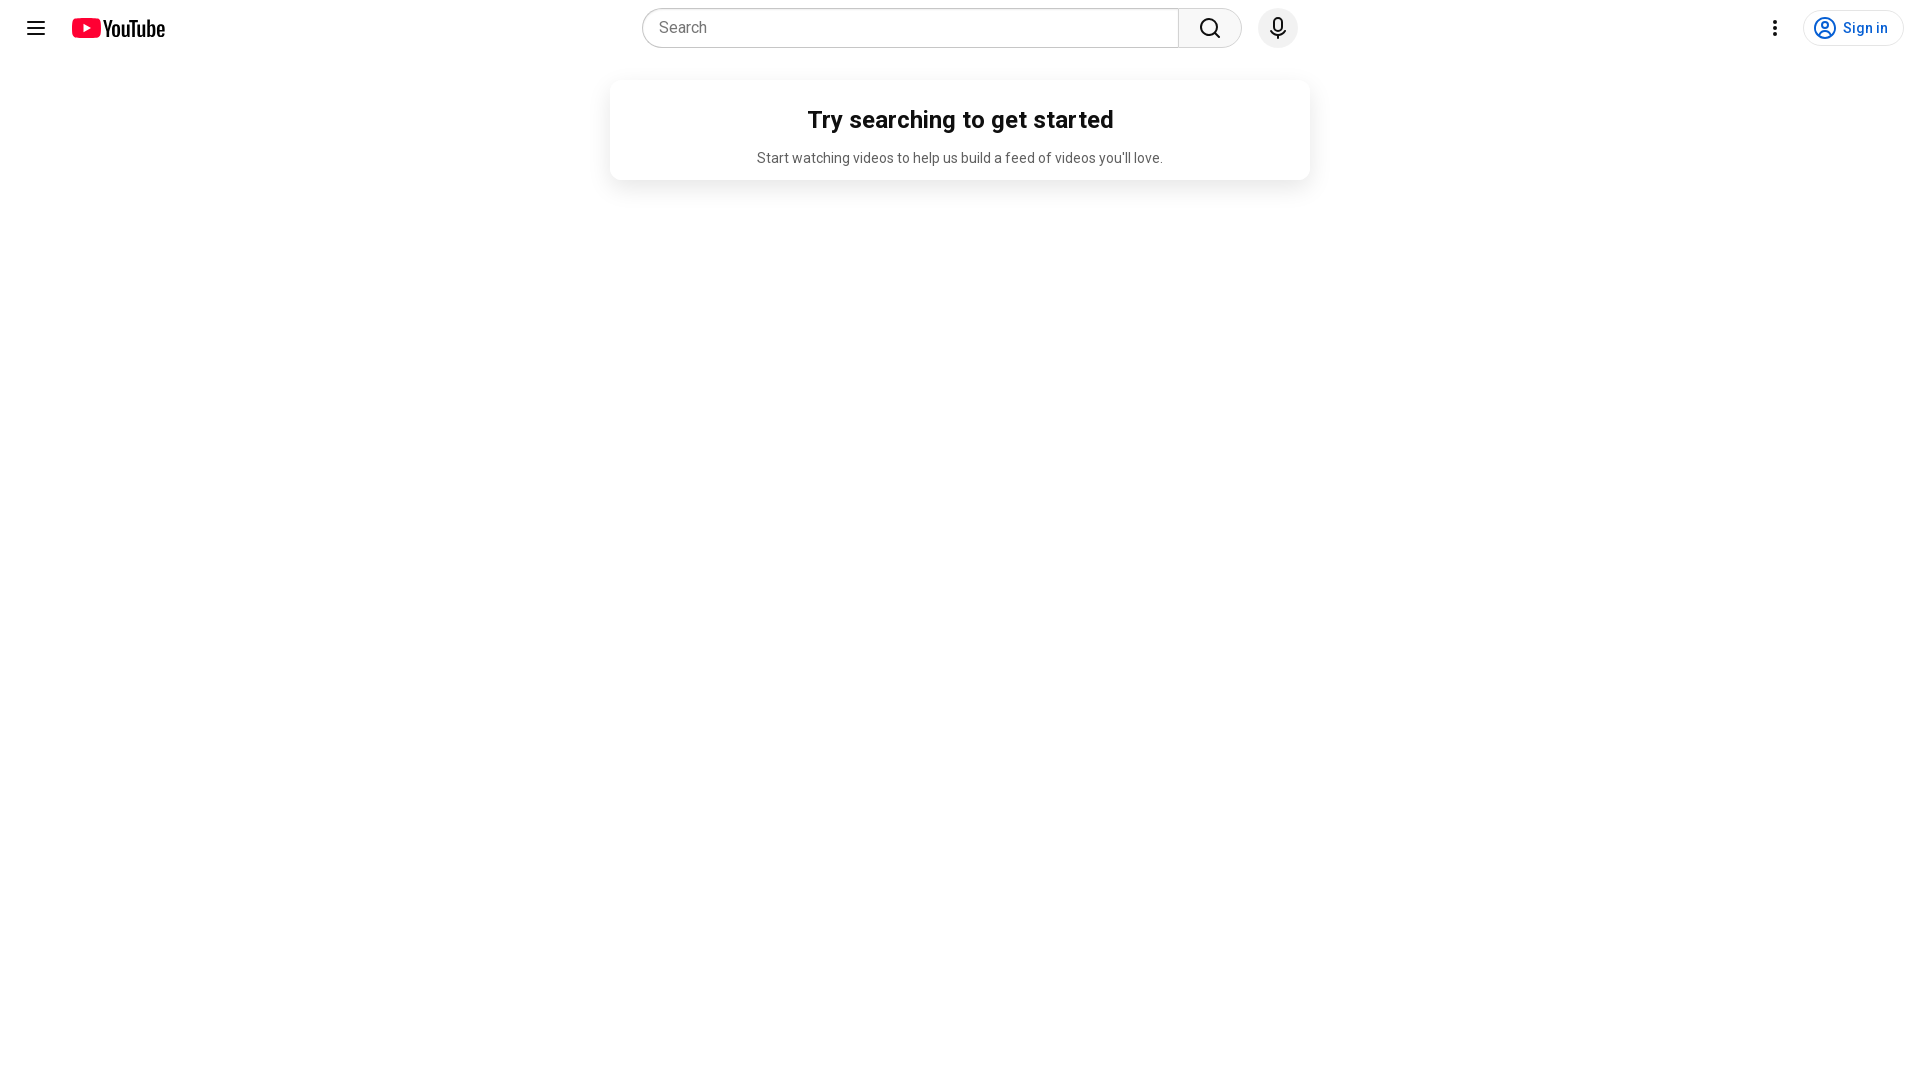

Scrolled down by 9000 pixels (iteration 3)
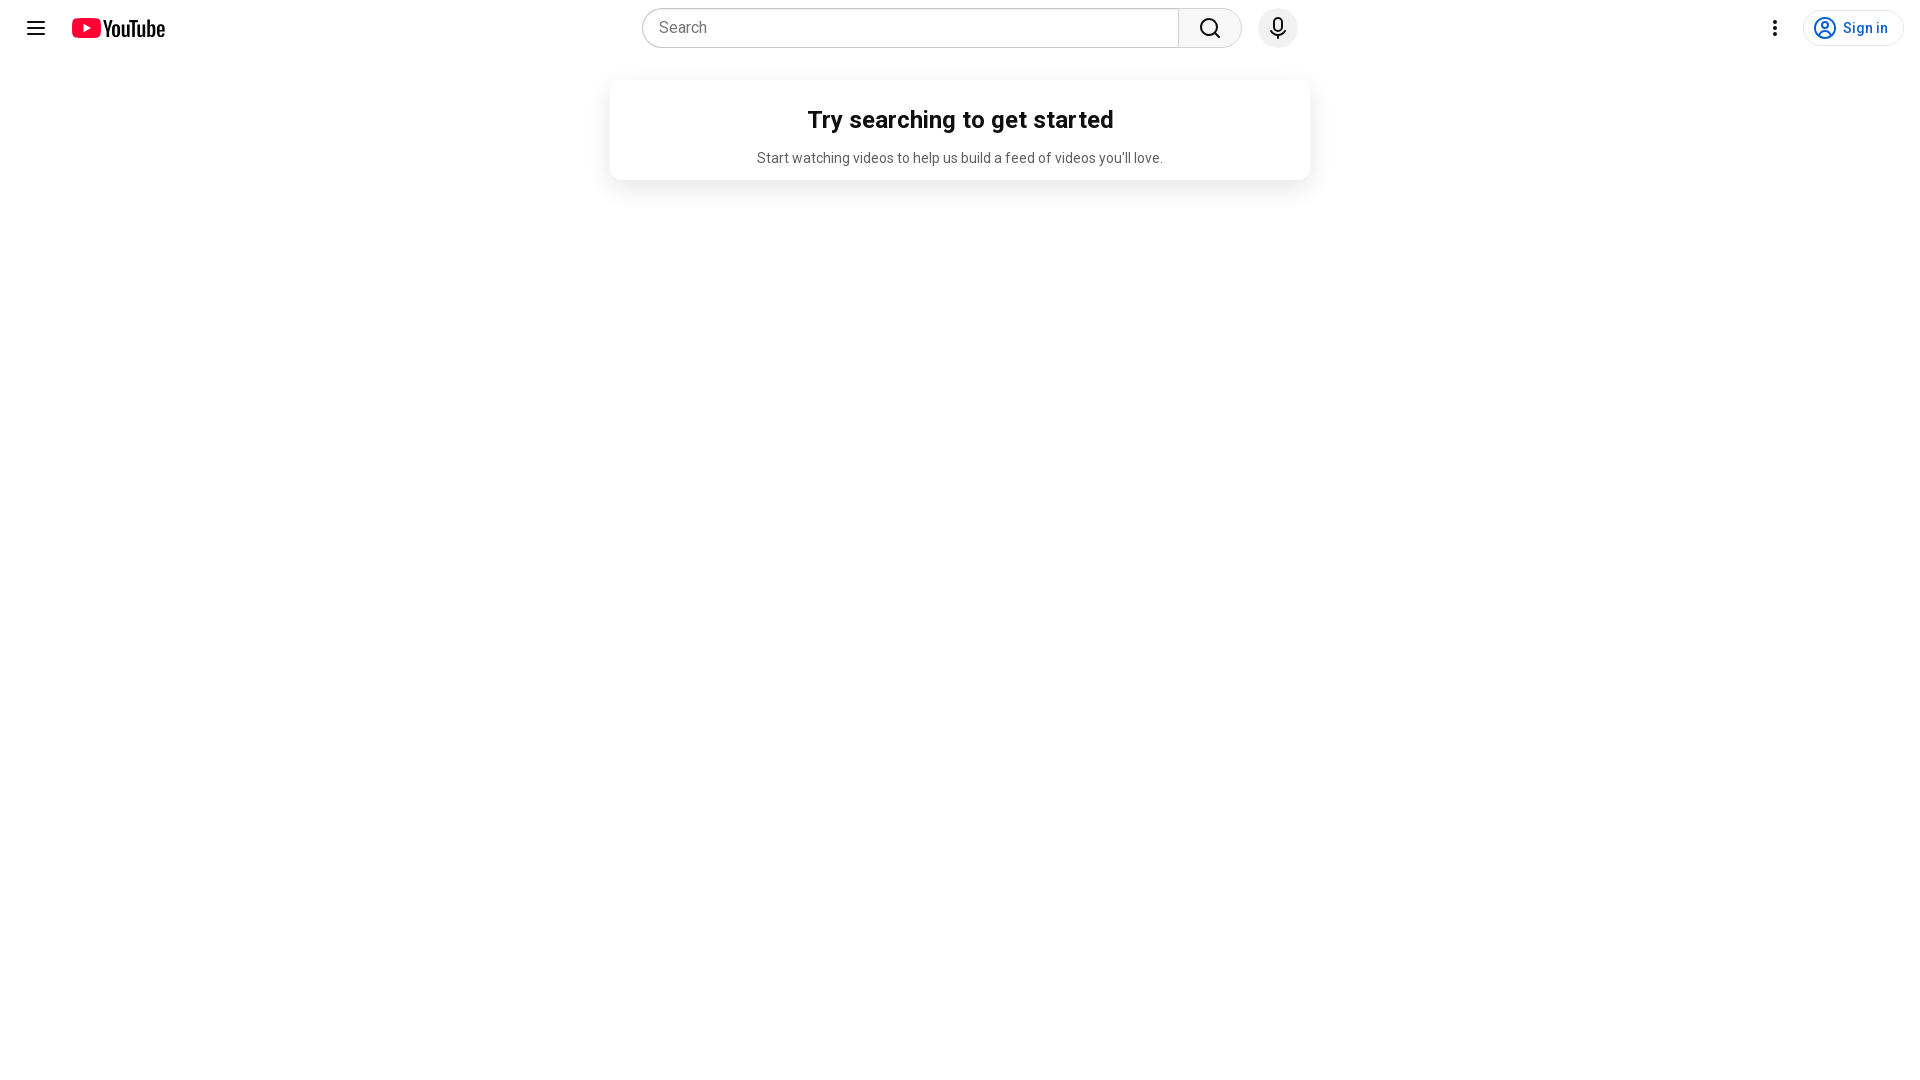

Waited for content to load dynamically (iteration 3)
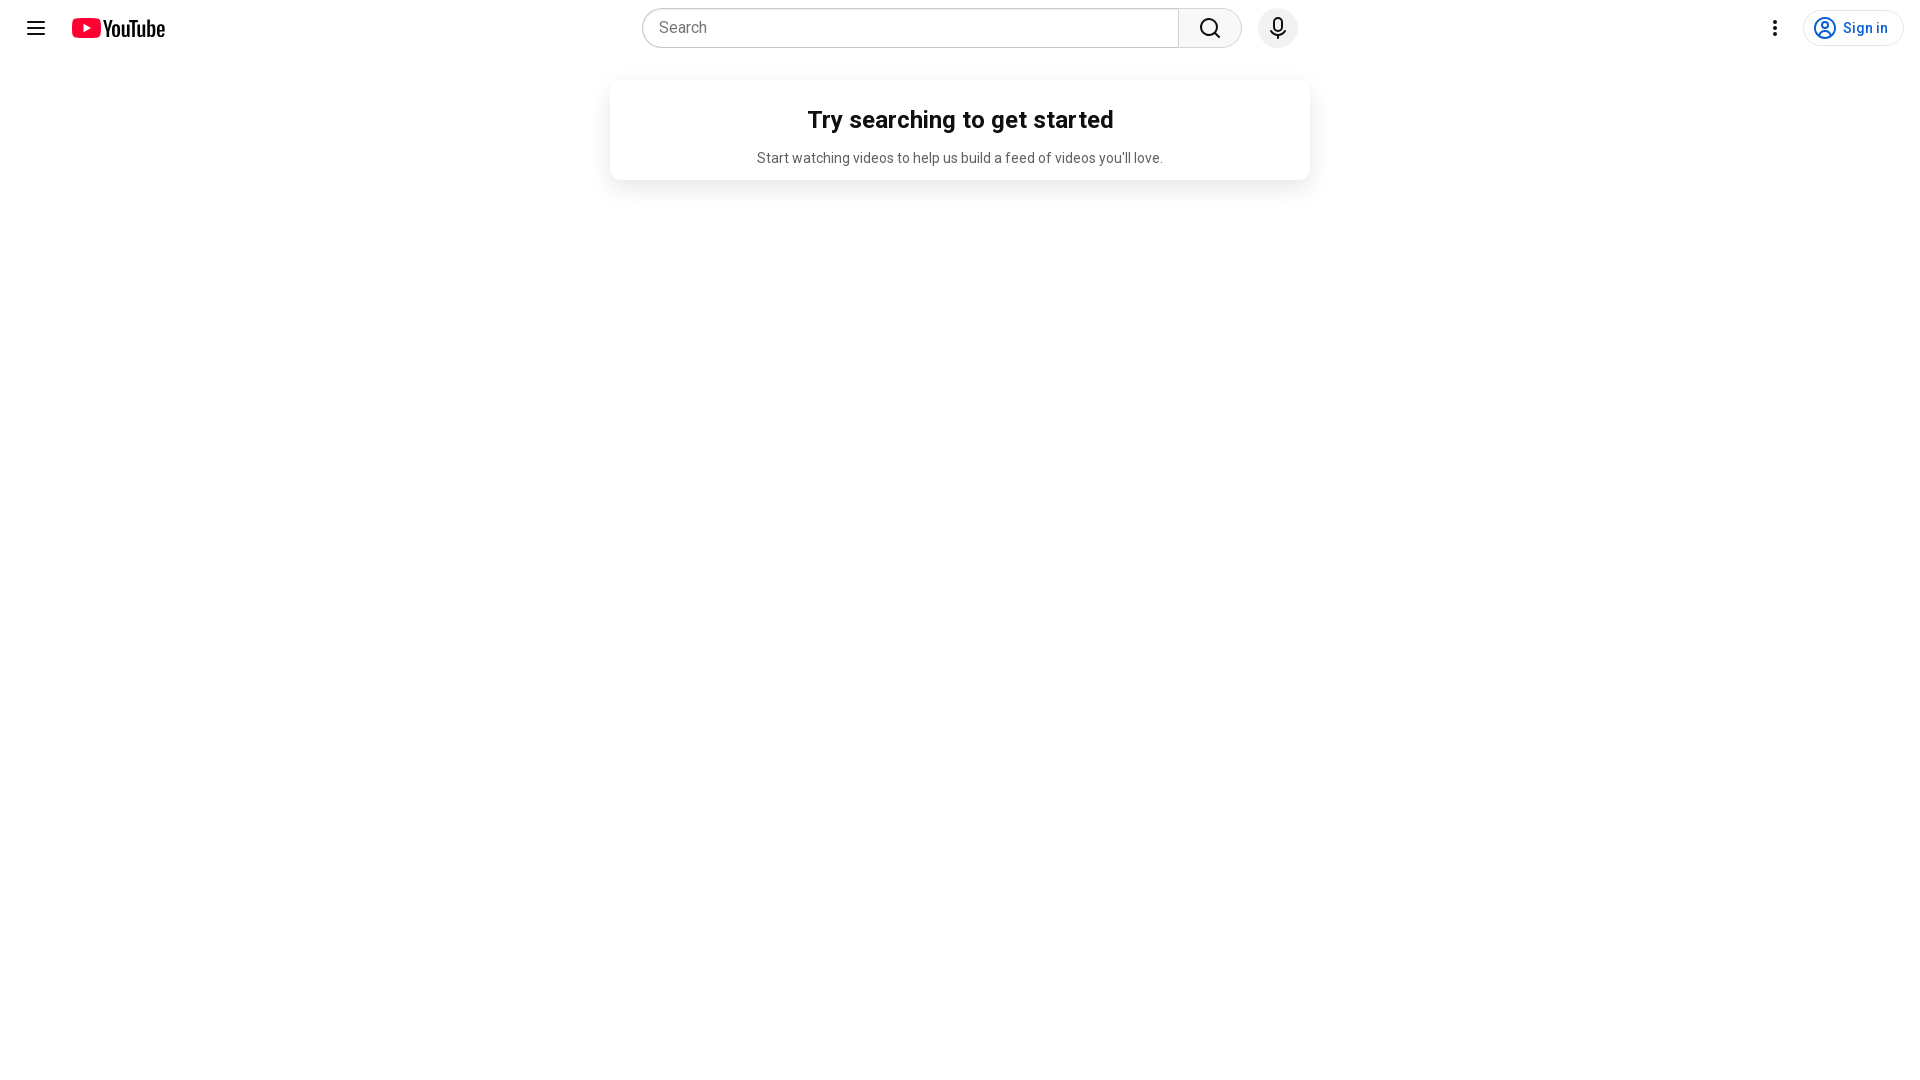

Scrolled down by 9000 pixels (iteration 4)
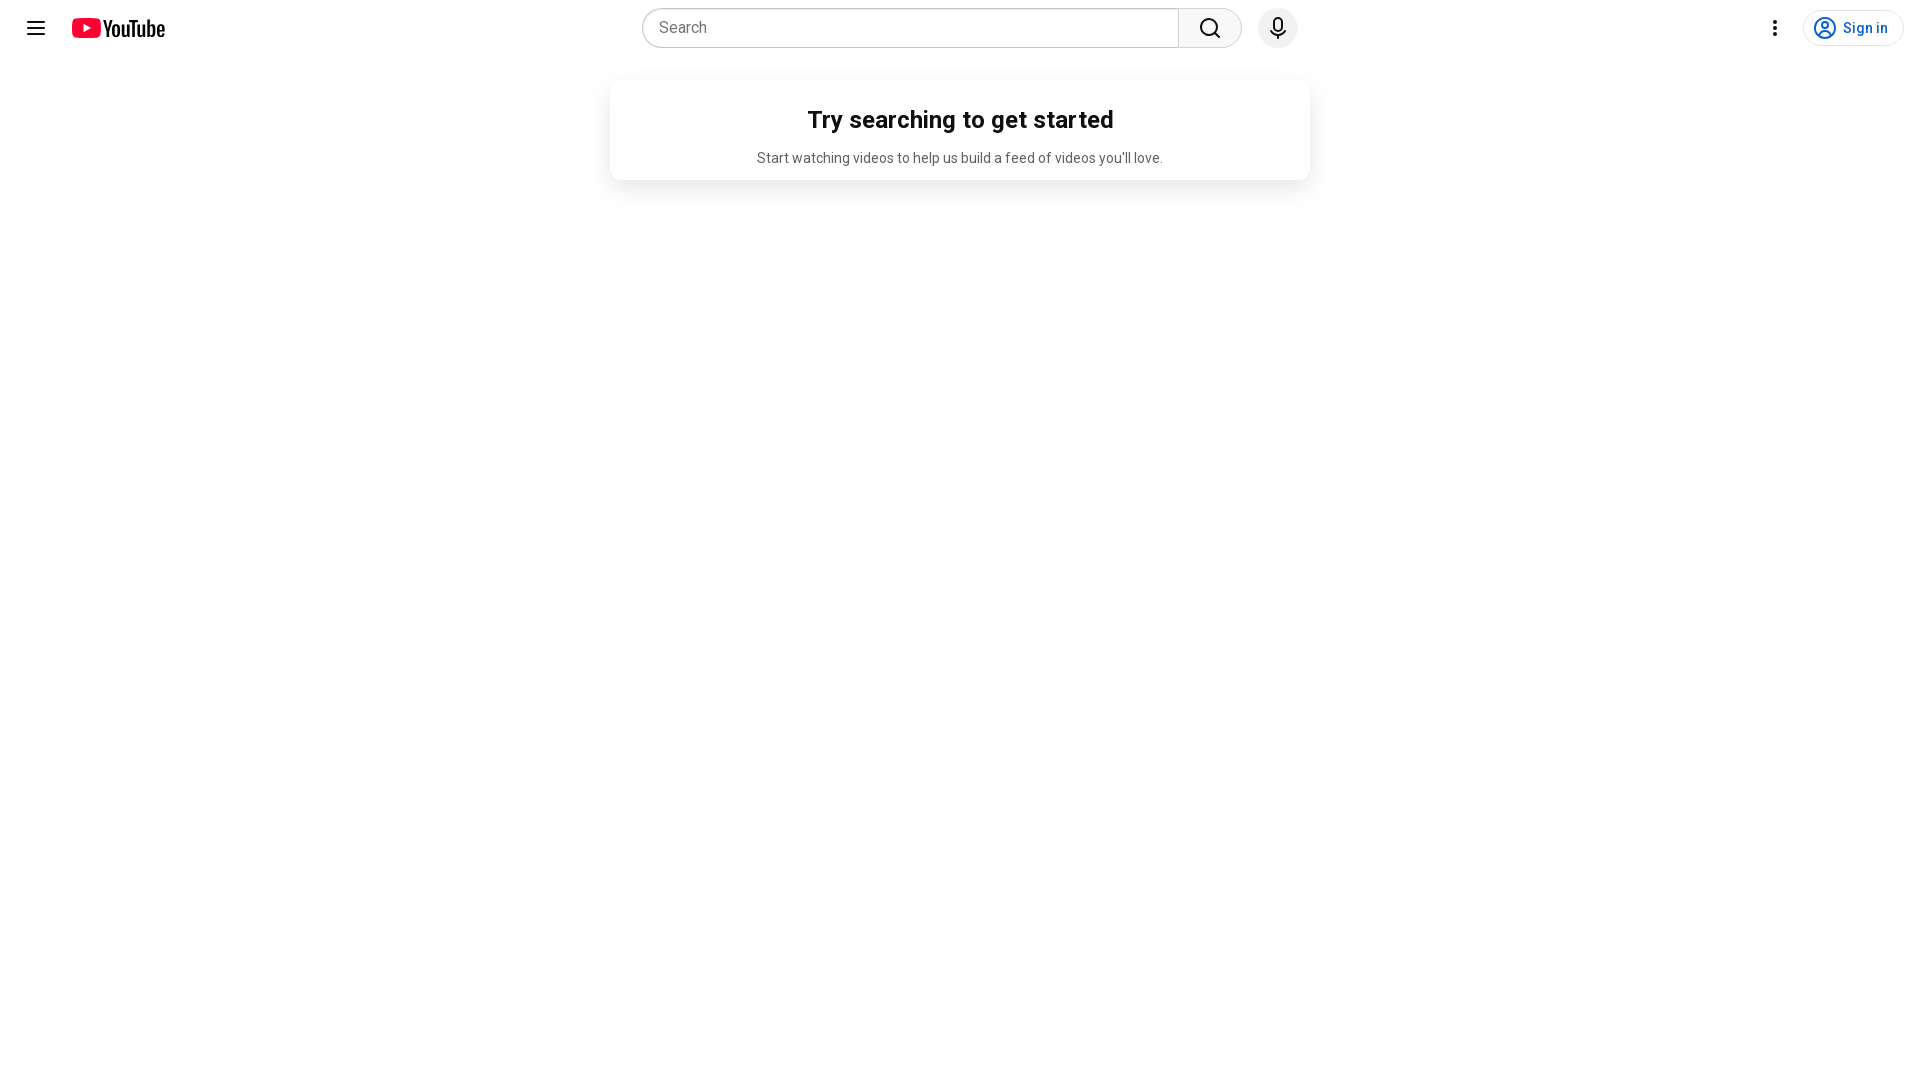

Waited for content to load dynamically (iteration 4)
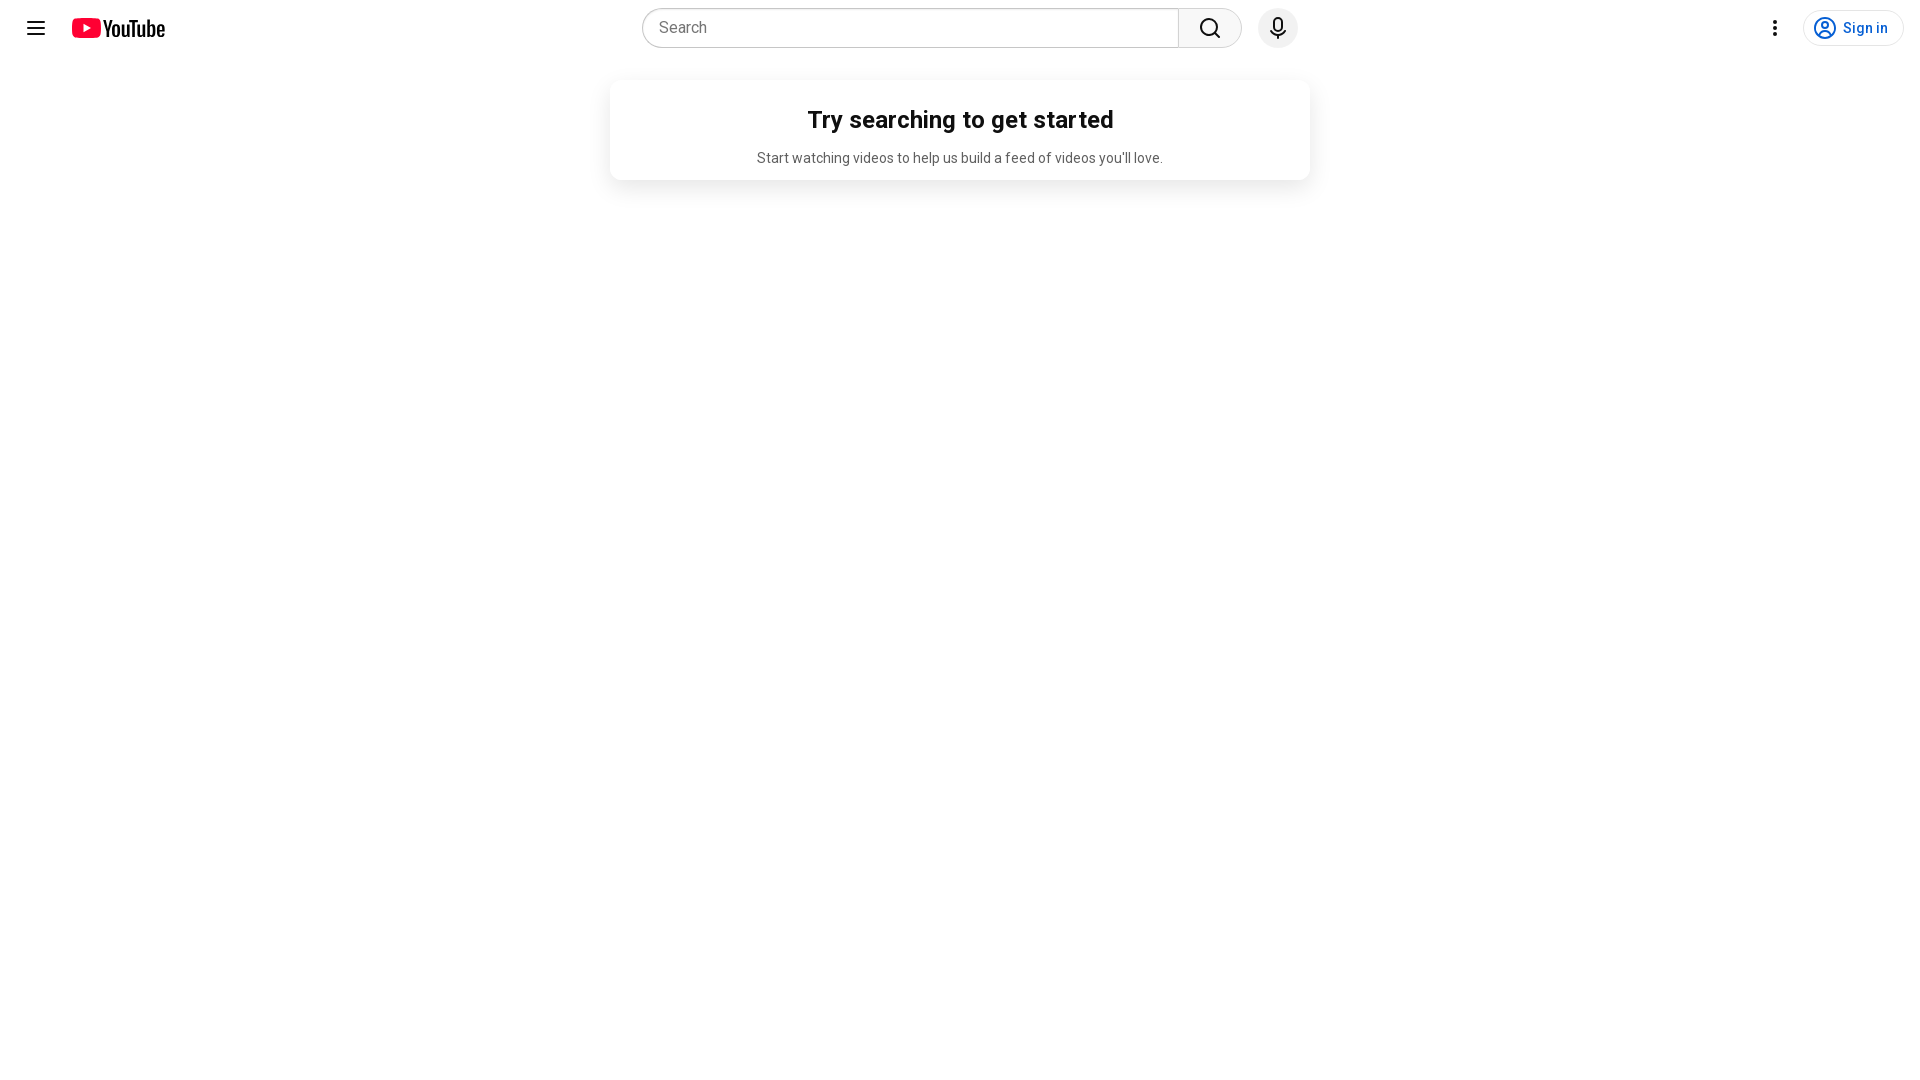

Scrolled down by 9000 pixels (iteration 5)
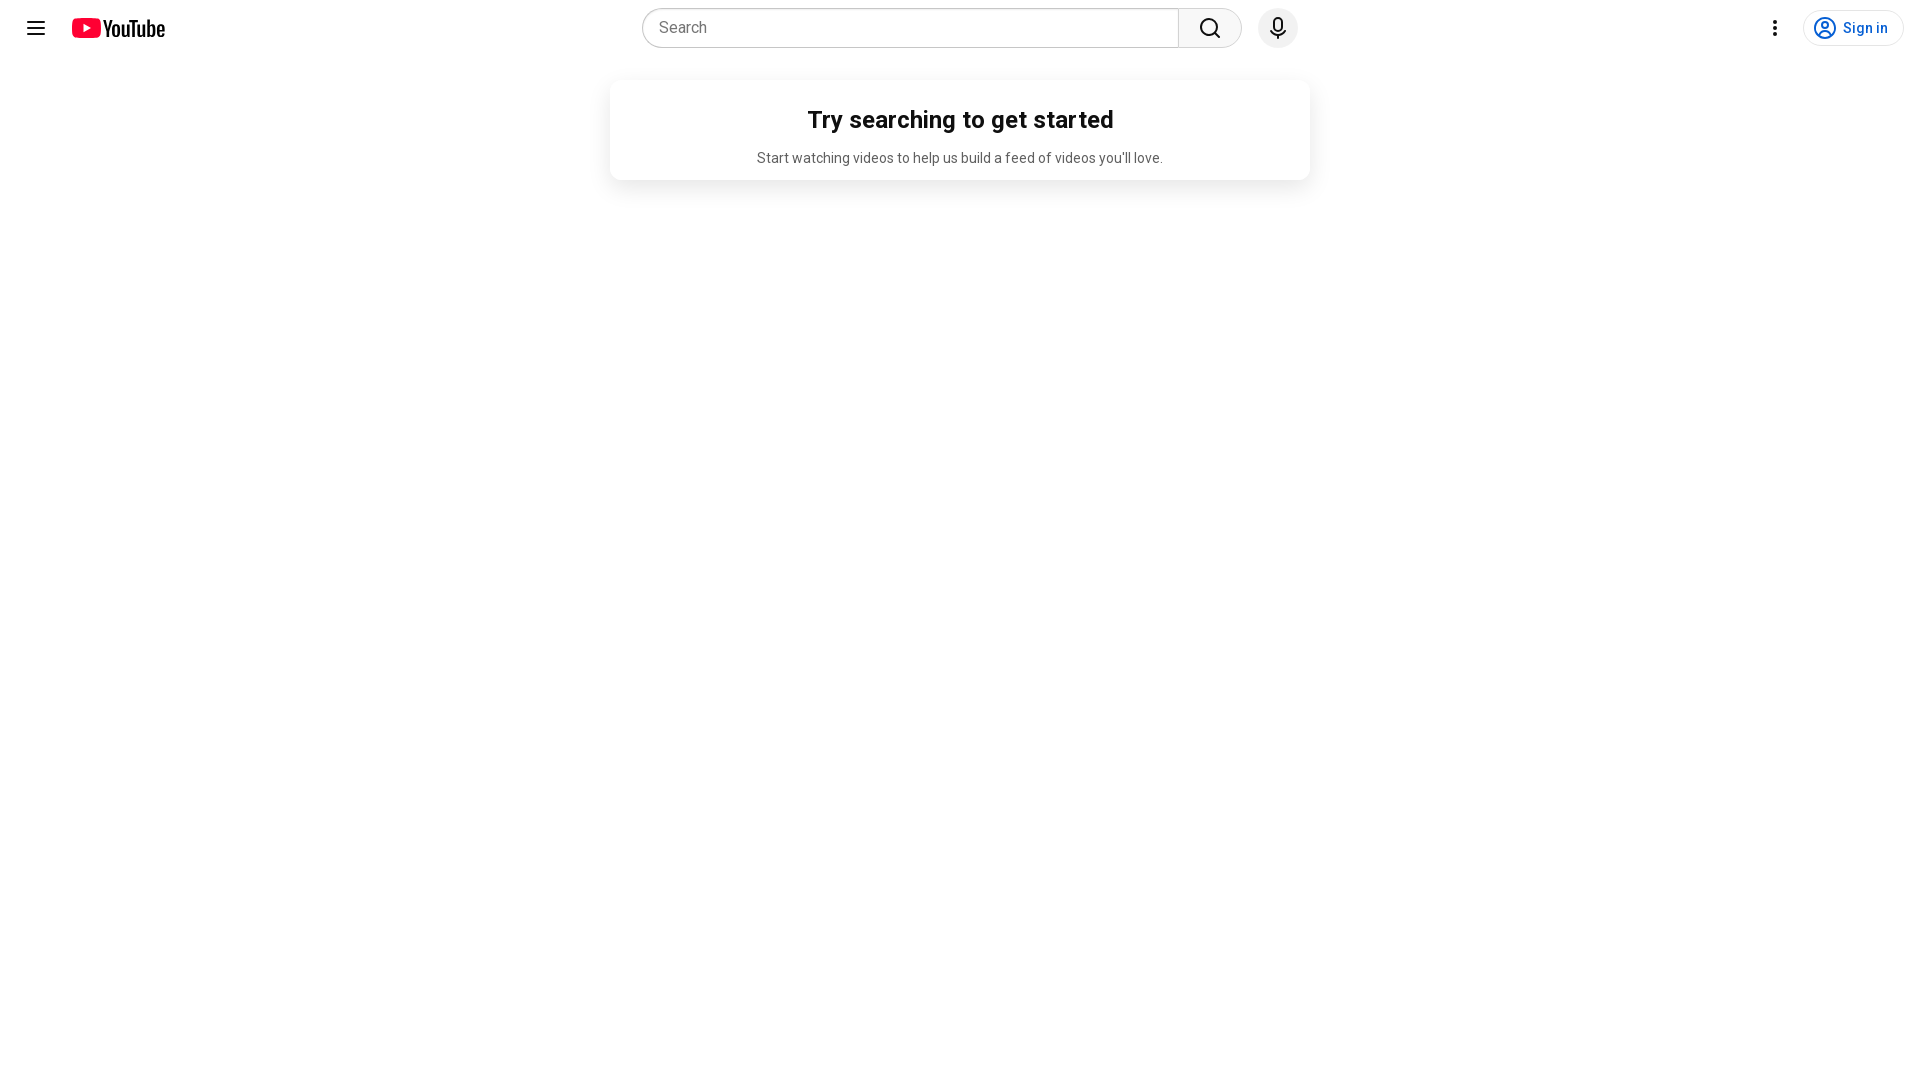

Waited for content to load dynamically (iteration 5)
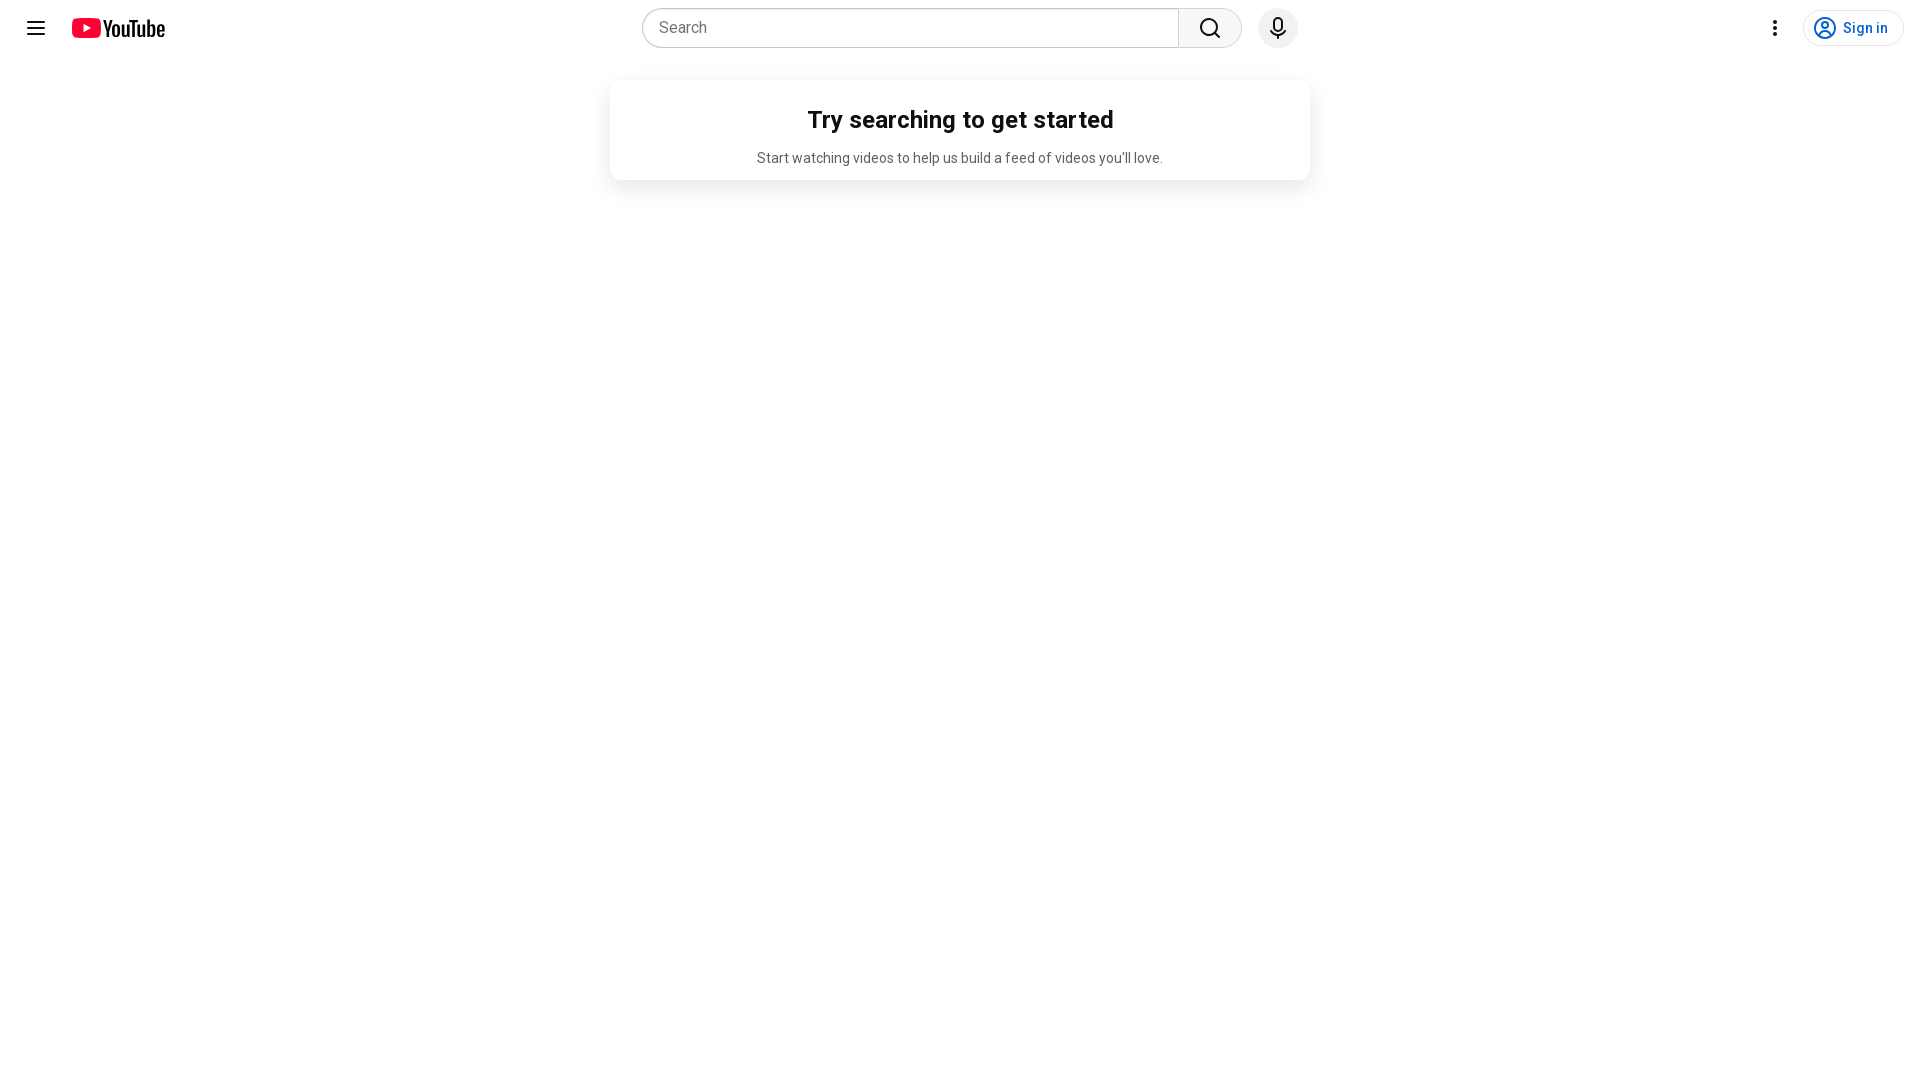

Scrolled down by 9000 pixels (iteration 6)
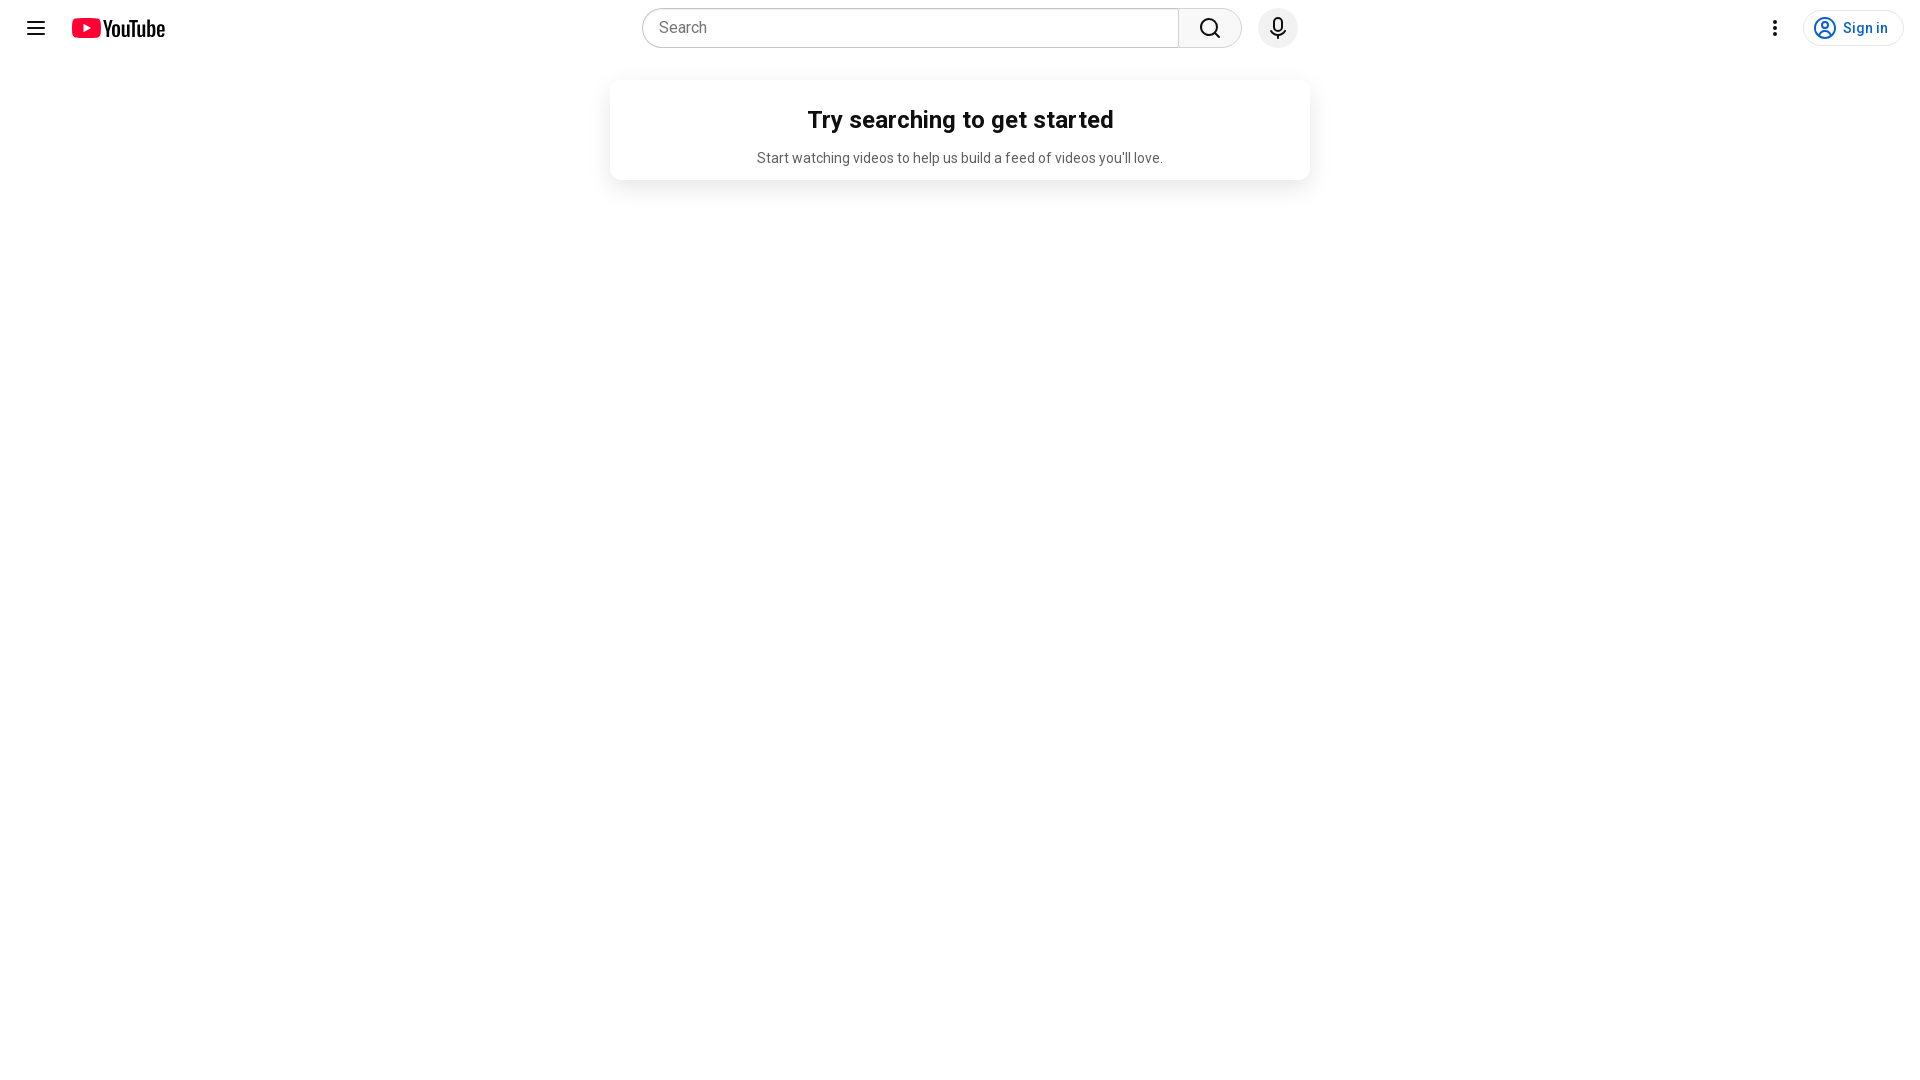

Waited for content to load dynamically (iteration 6)
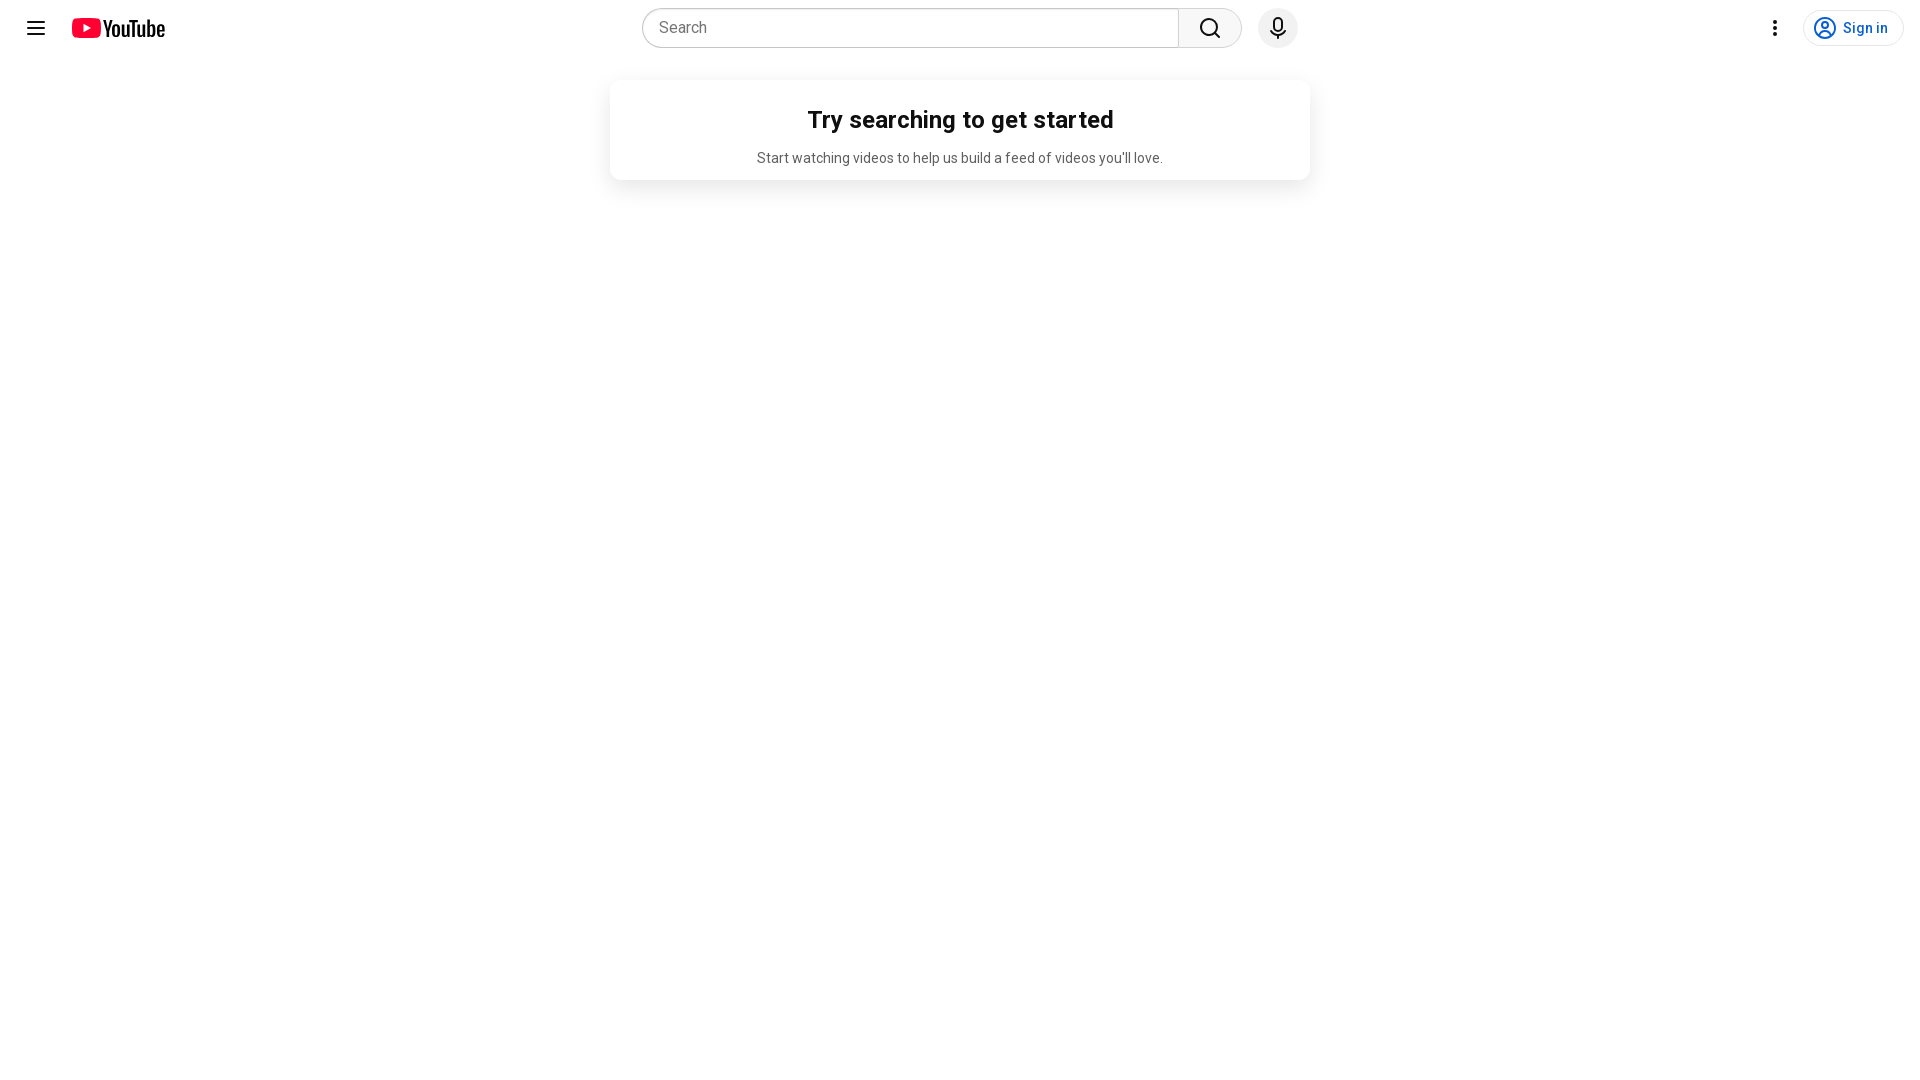

Scrolled down by 9000 pixels (iteration 7)
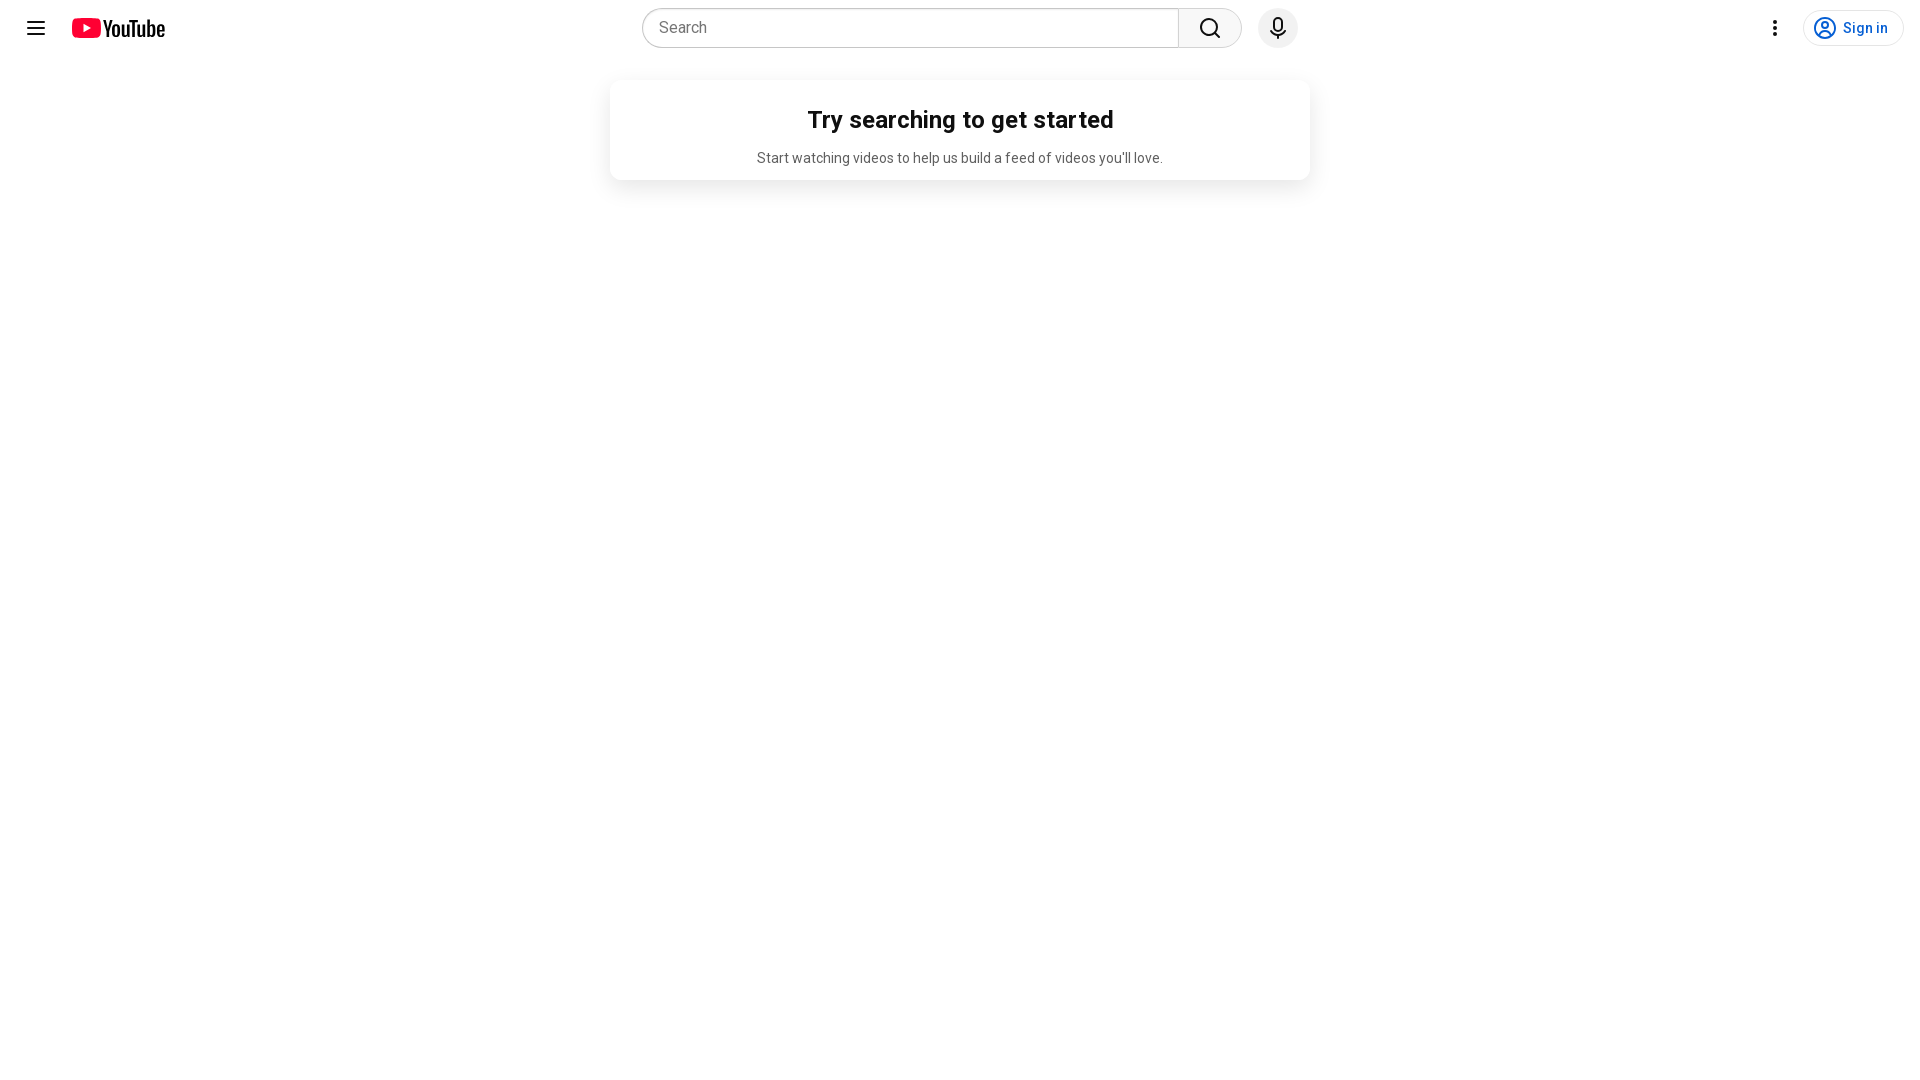

Waited for content to load dynamically (iteration 7)
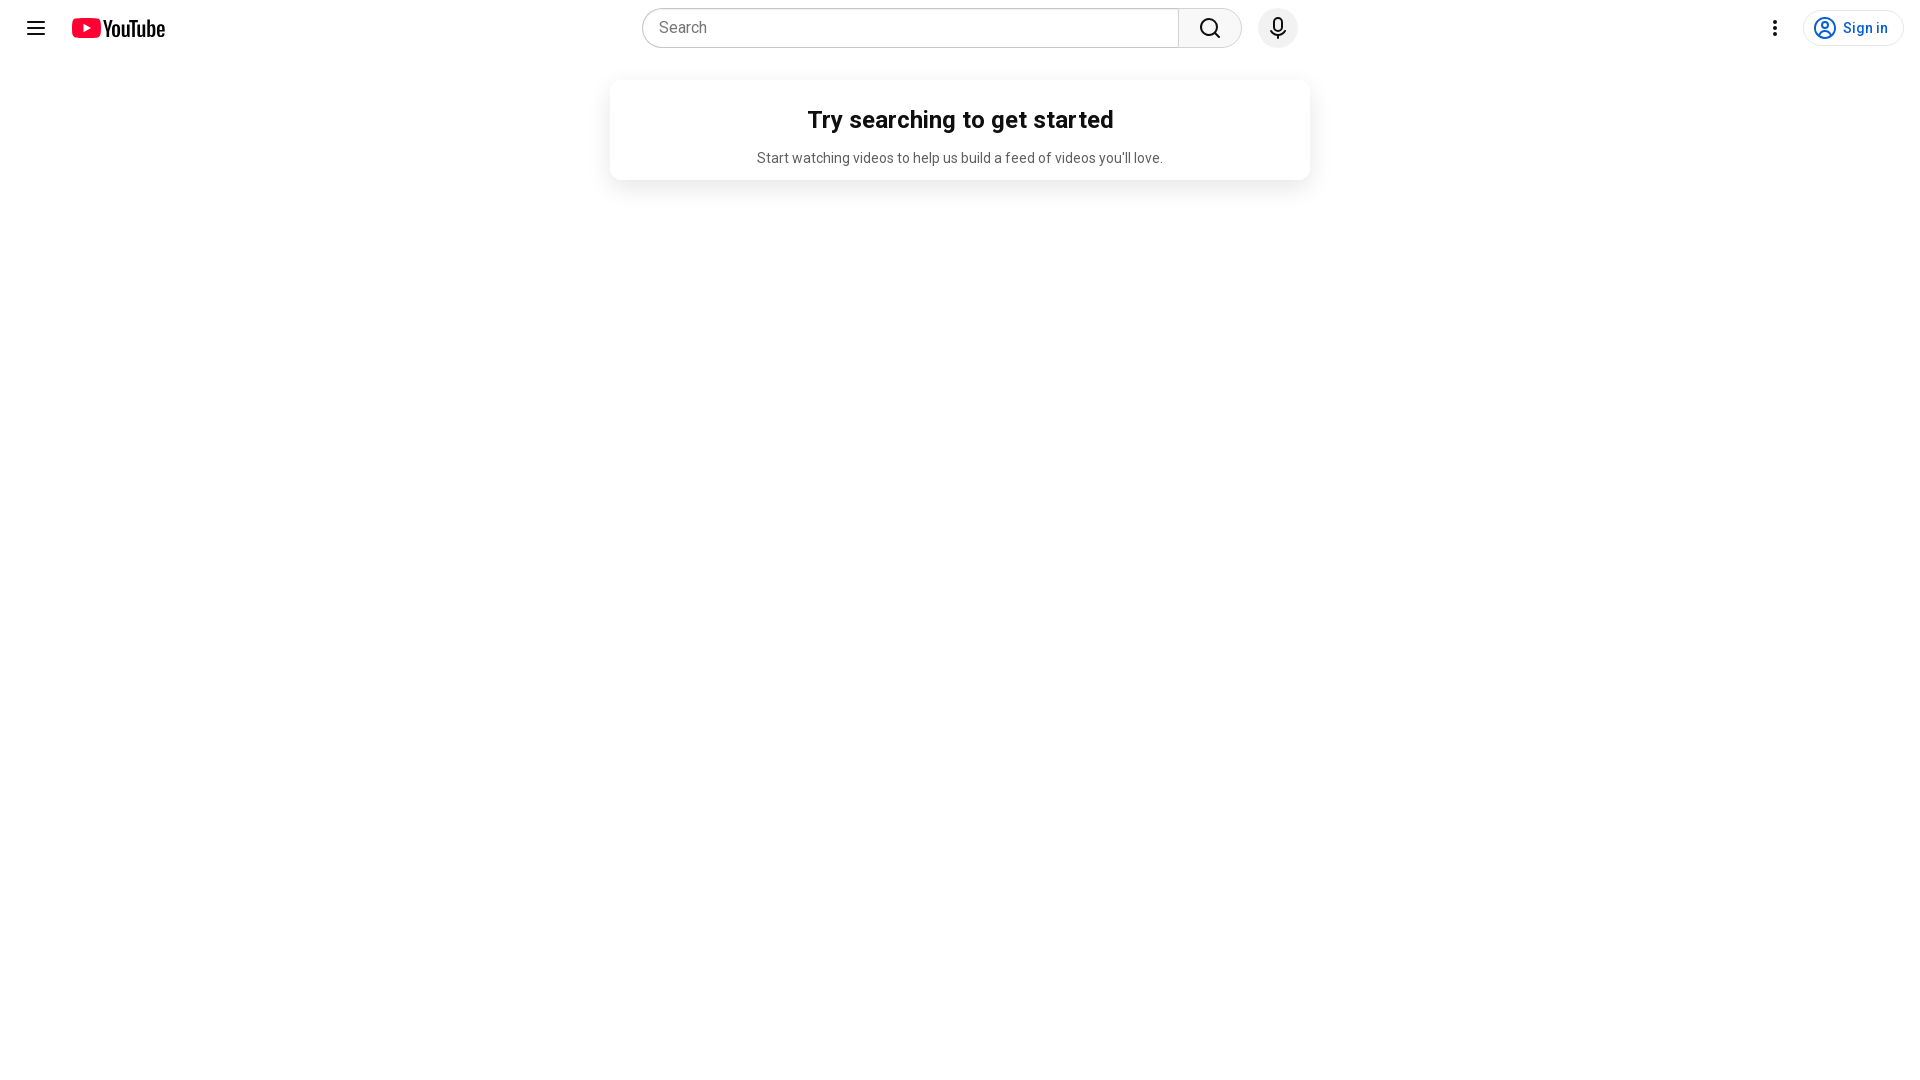

Scrolled down by 9000 pixels (iteration 8)
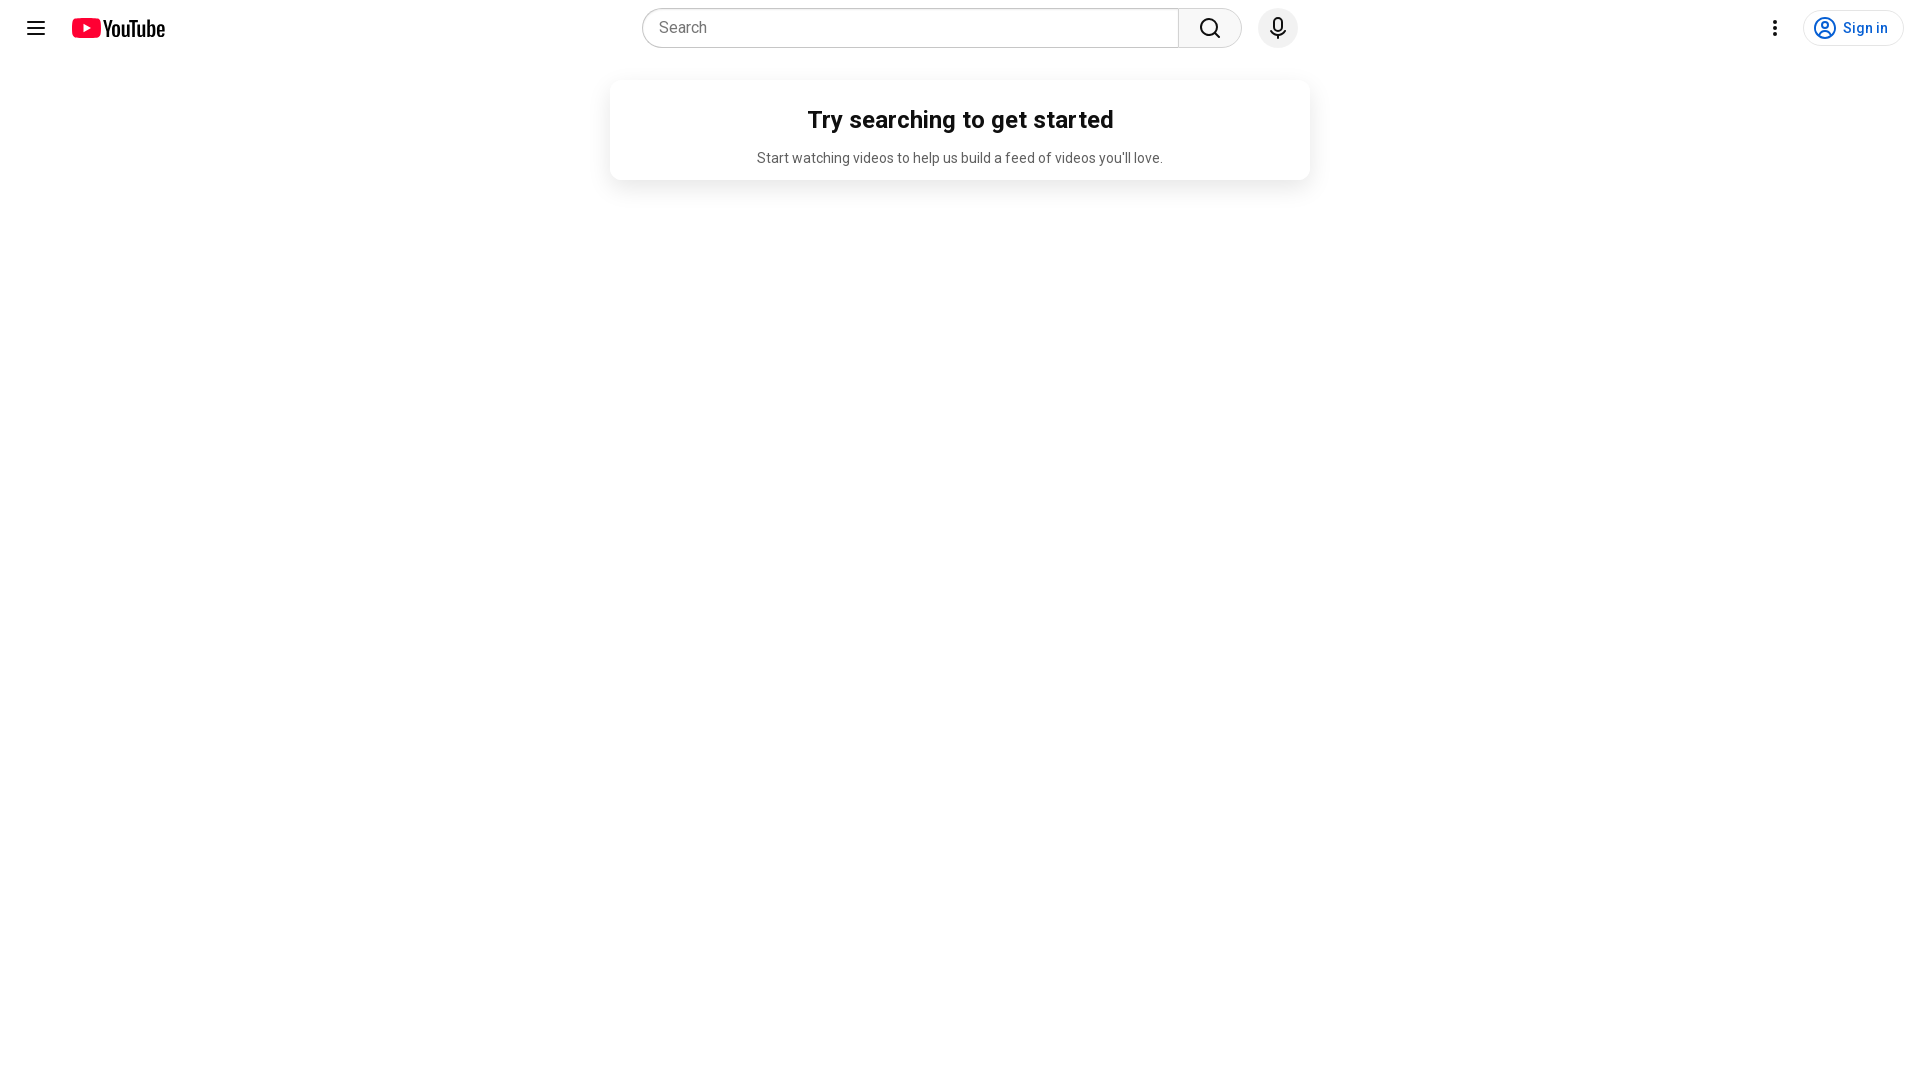

Waited for content to load dynamically (iteration 8)
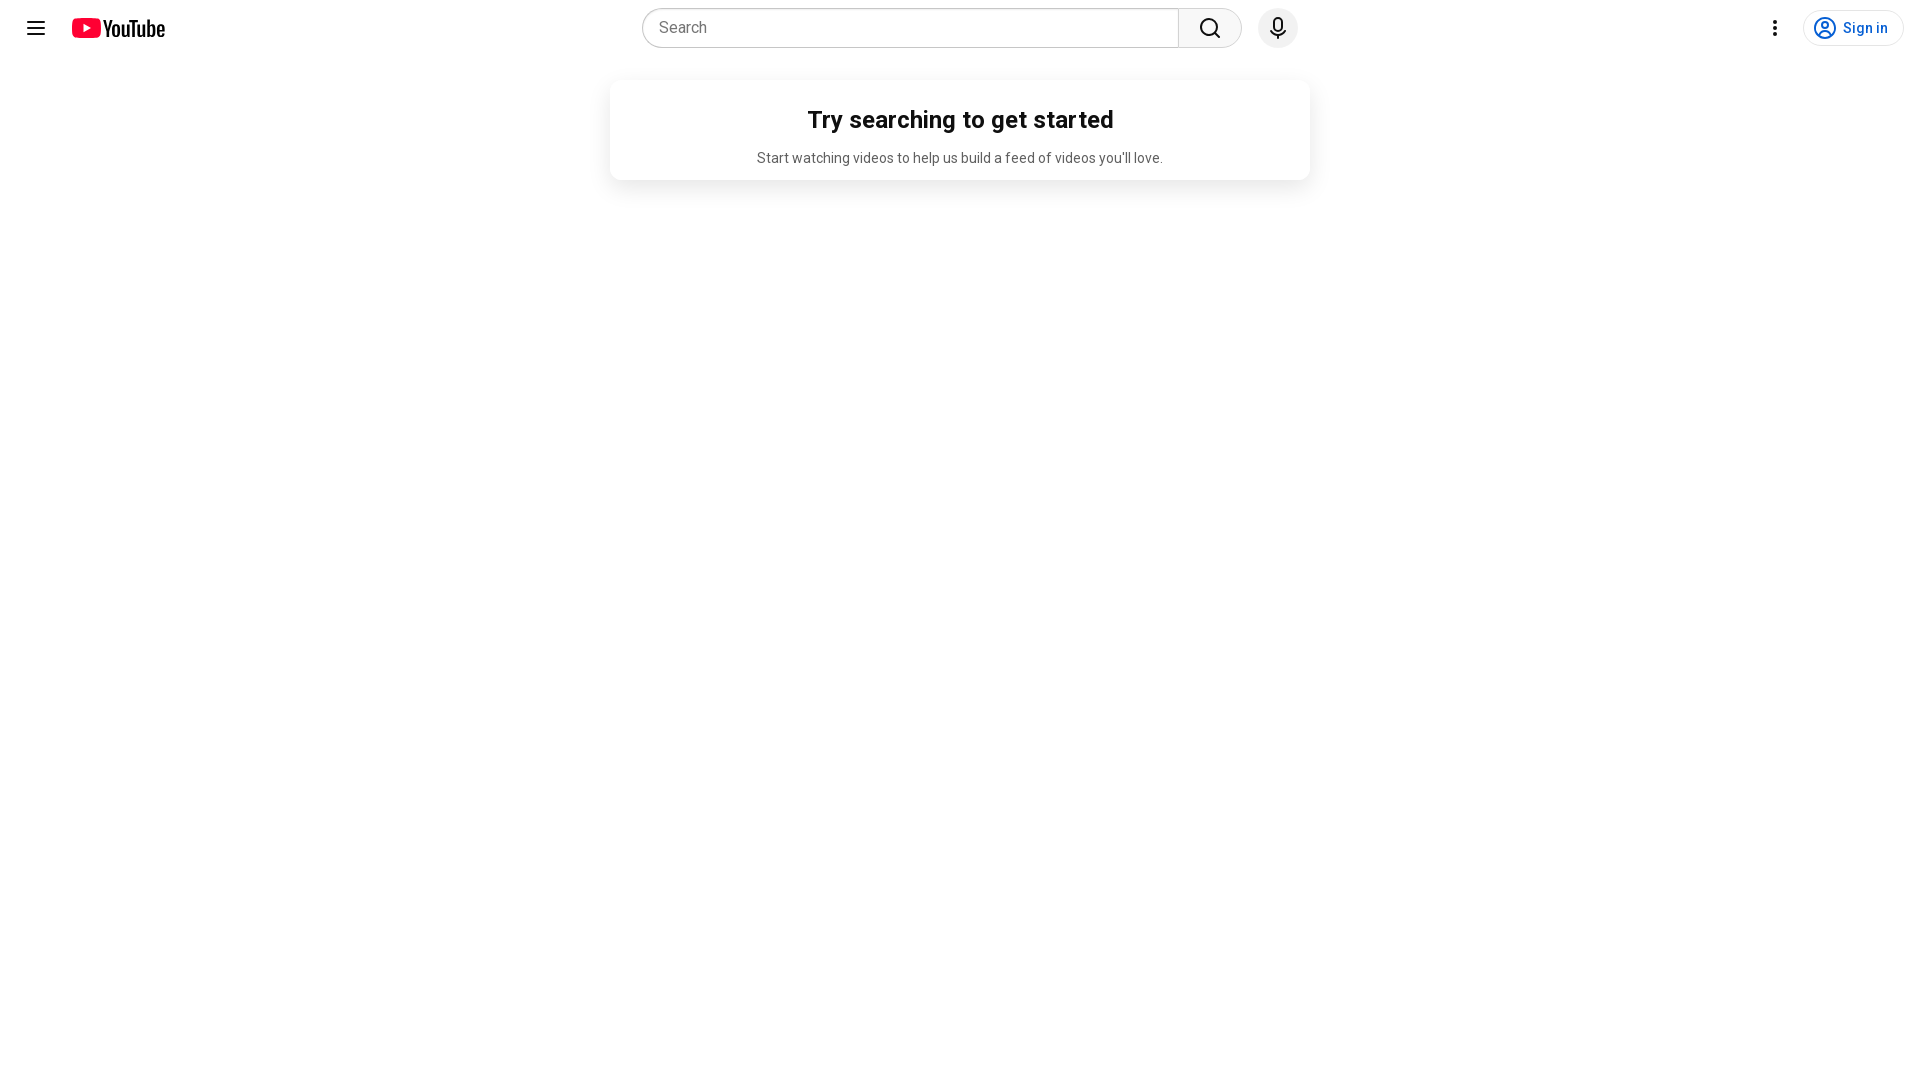

Scrolled down by 9000 pixels (iteration 9)
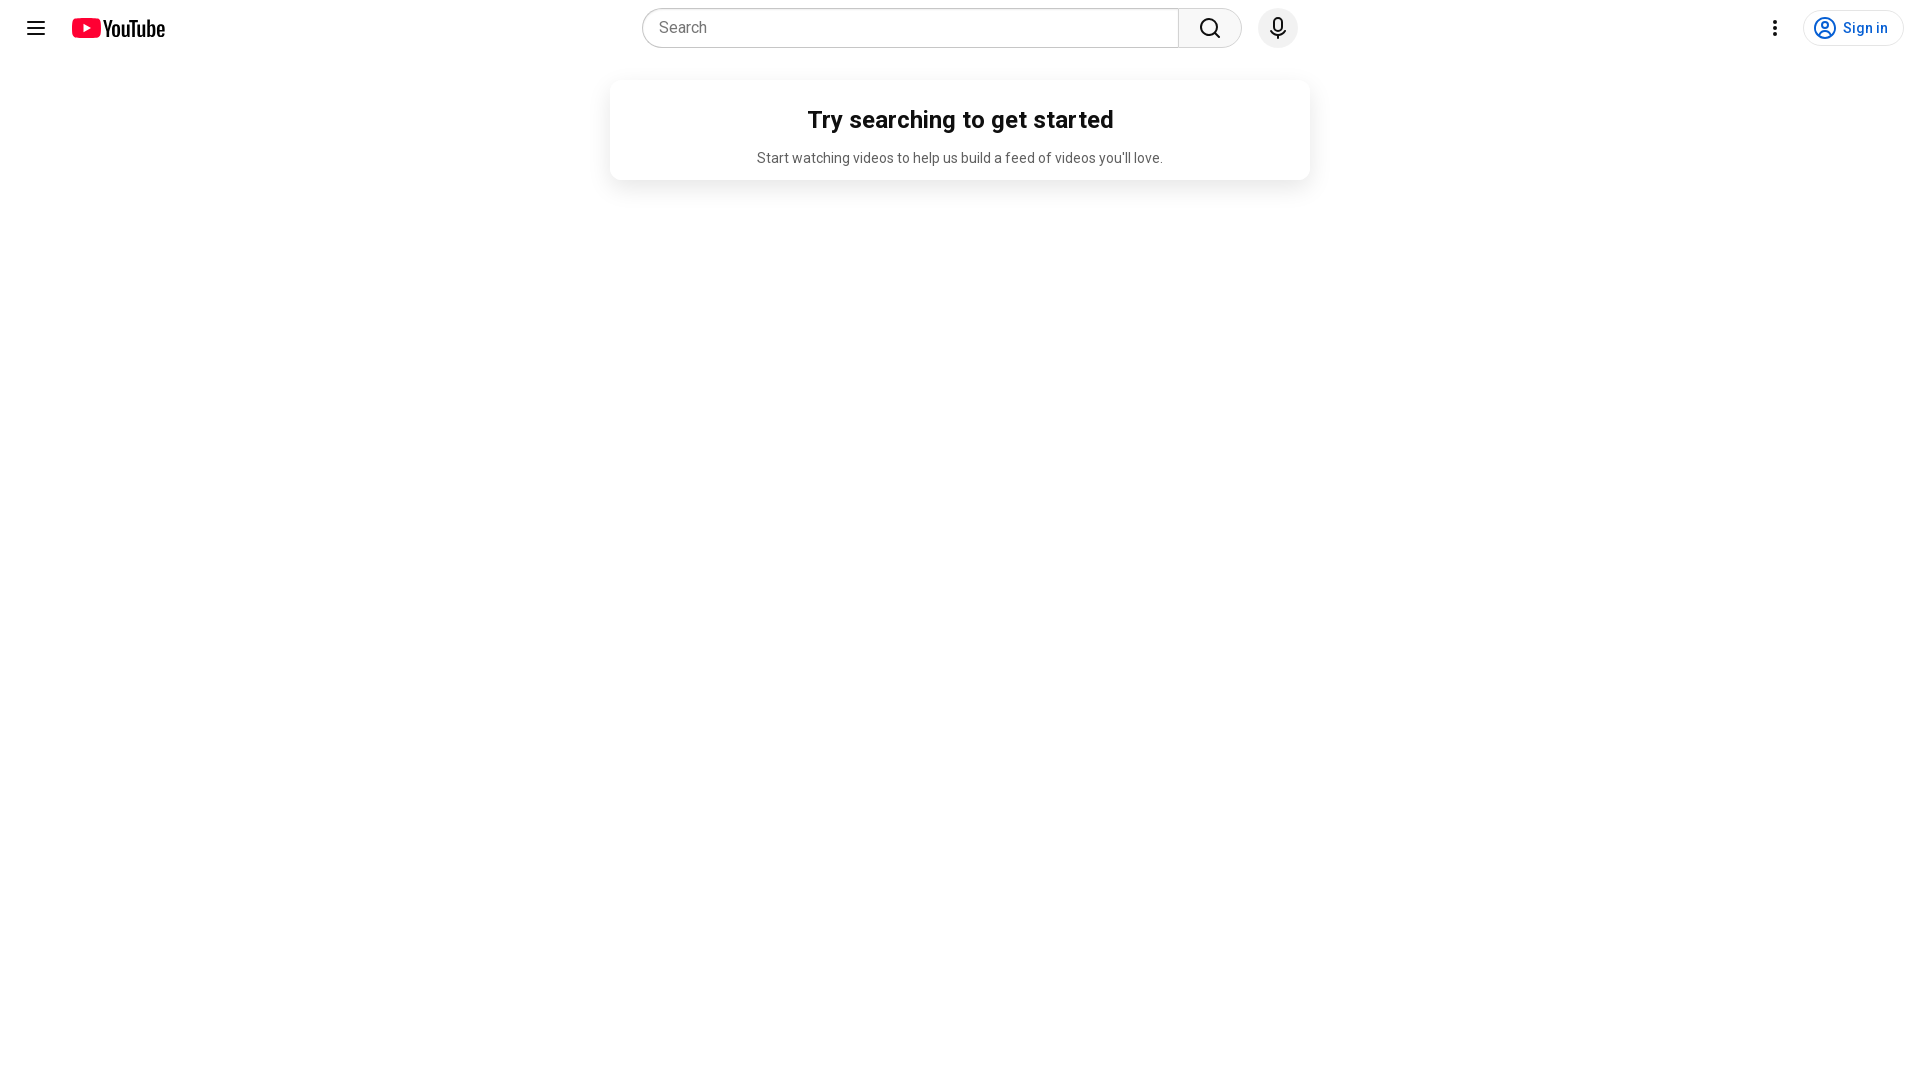

Waited for content to load dynamically (iteration 9)
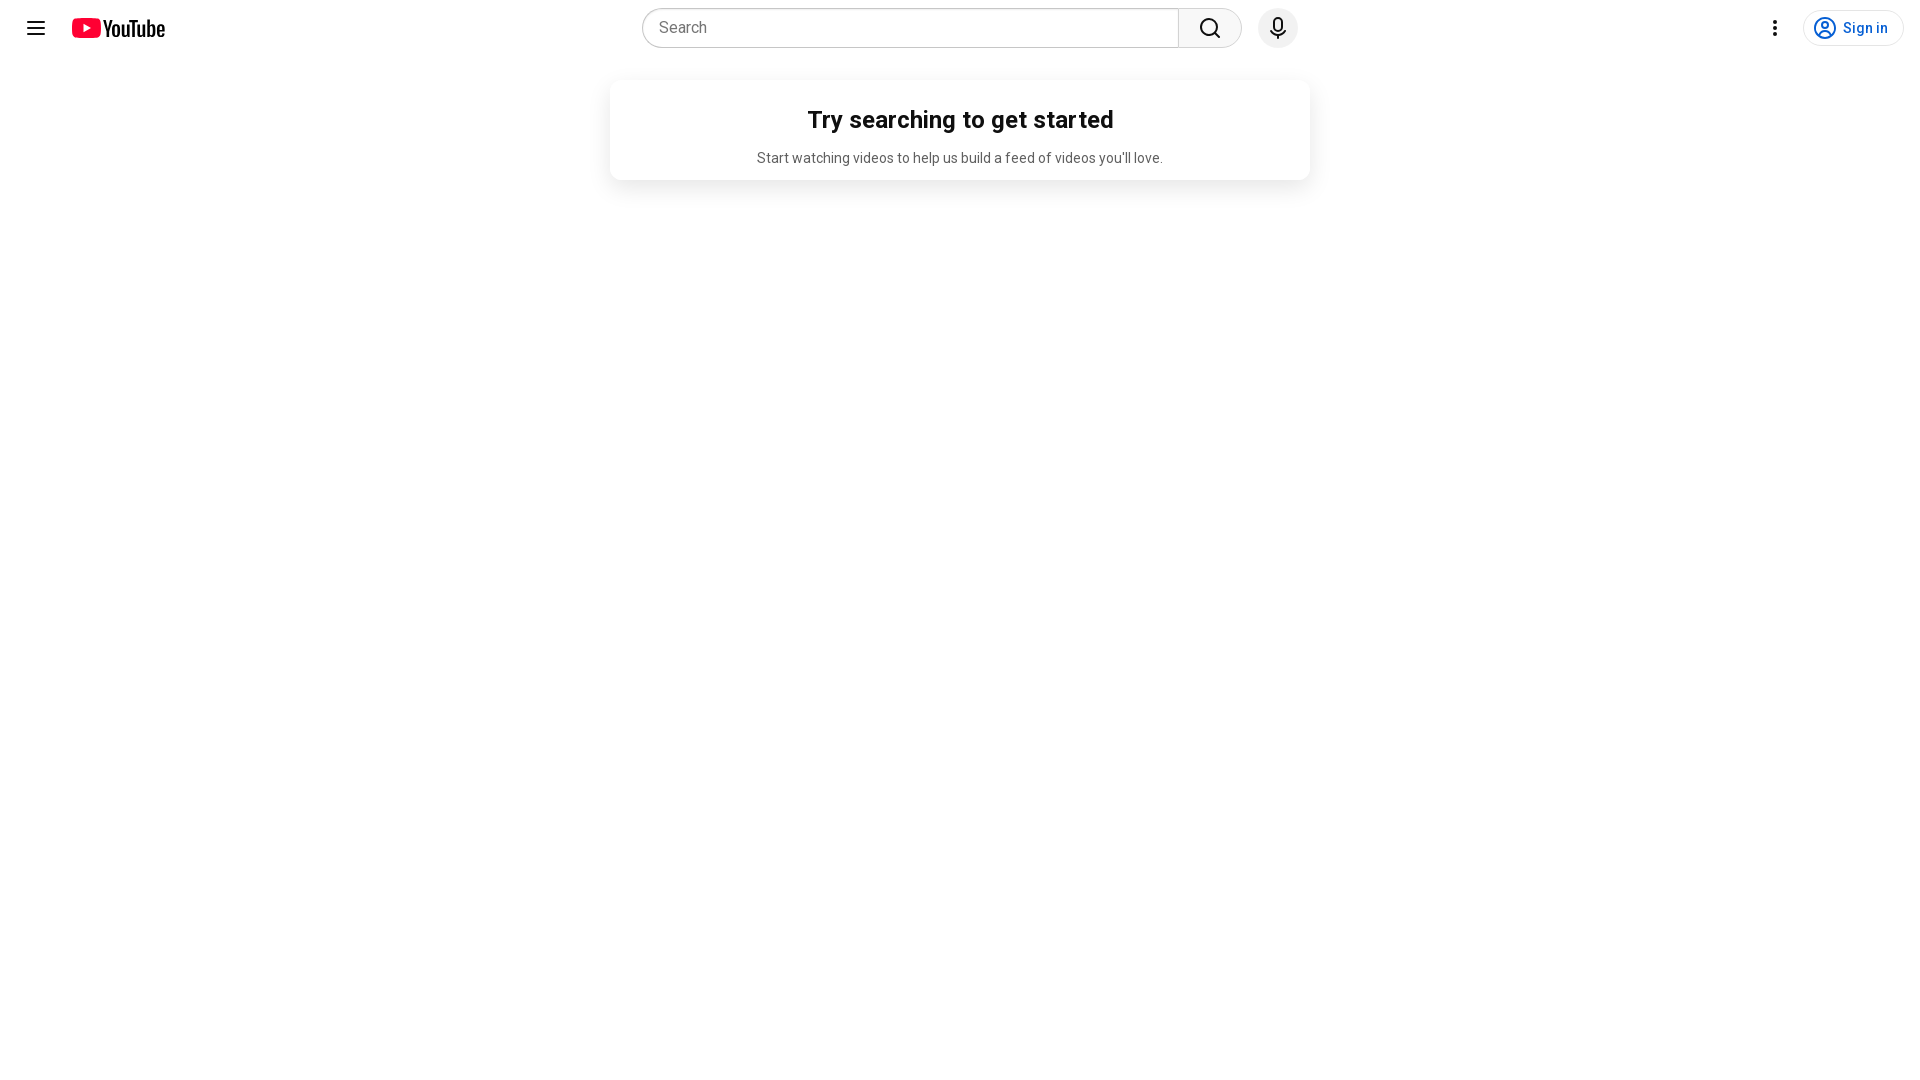

Scrolled down by 9000 pixels (iteration 10)
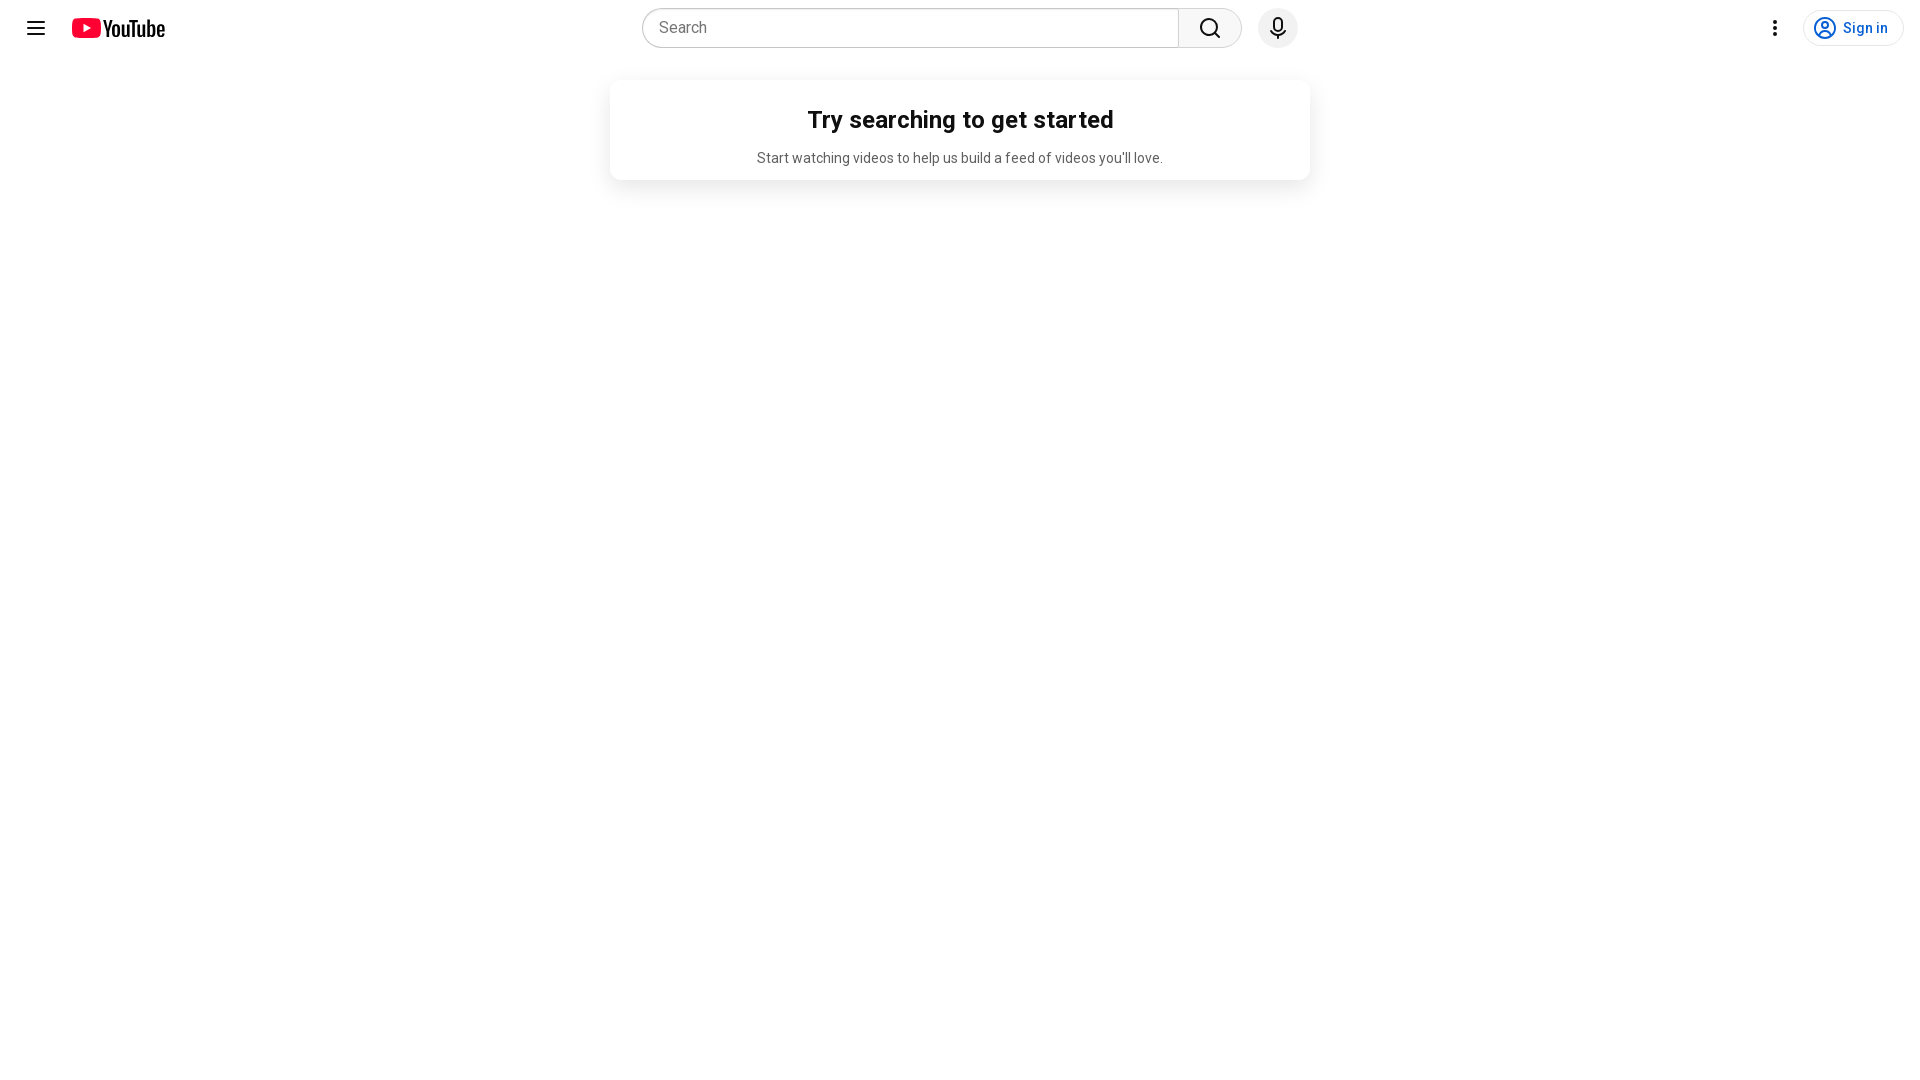

Waited for content to load dynamically (iteration 10)
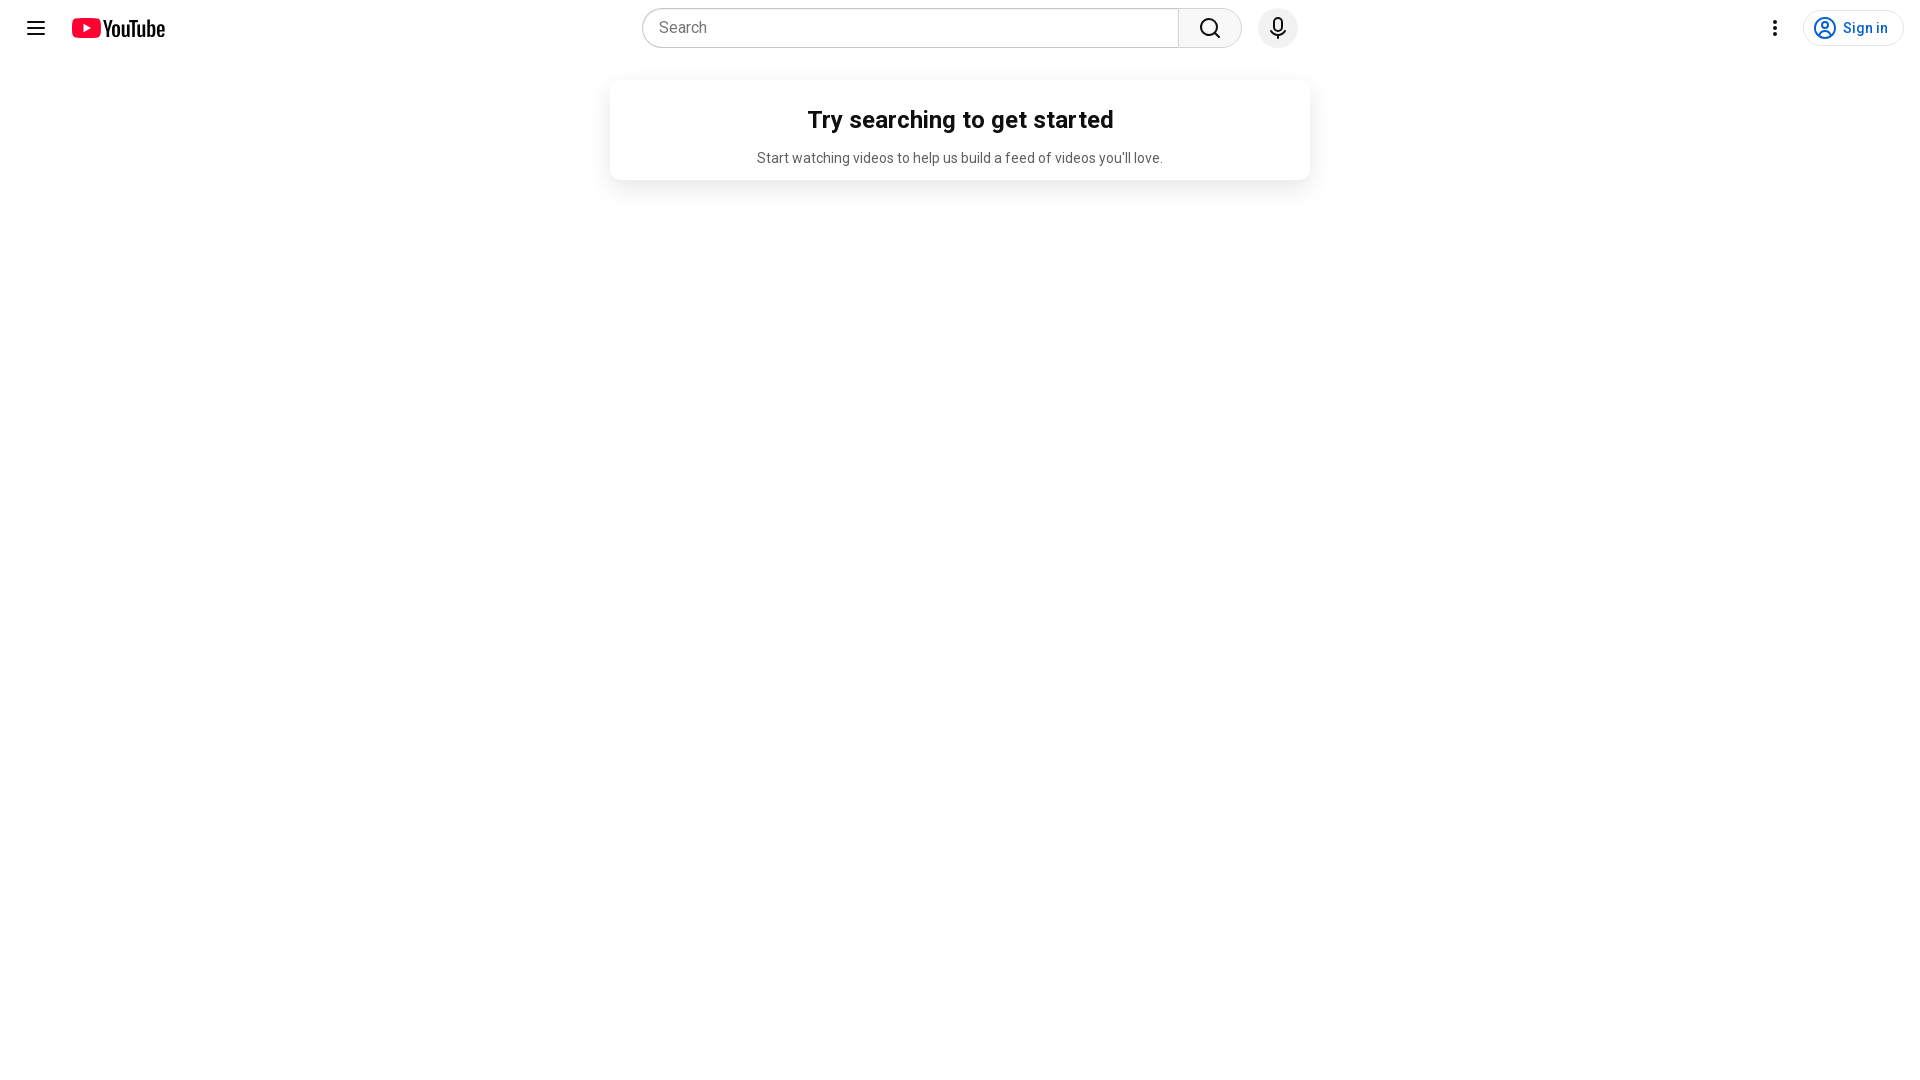

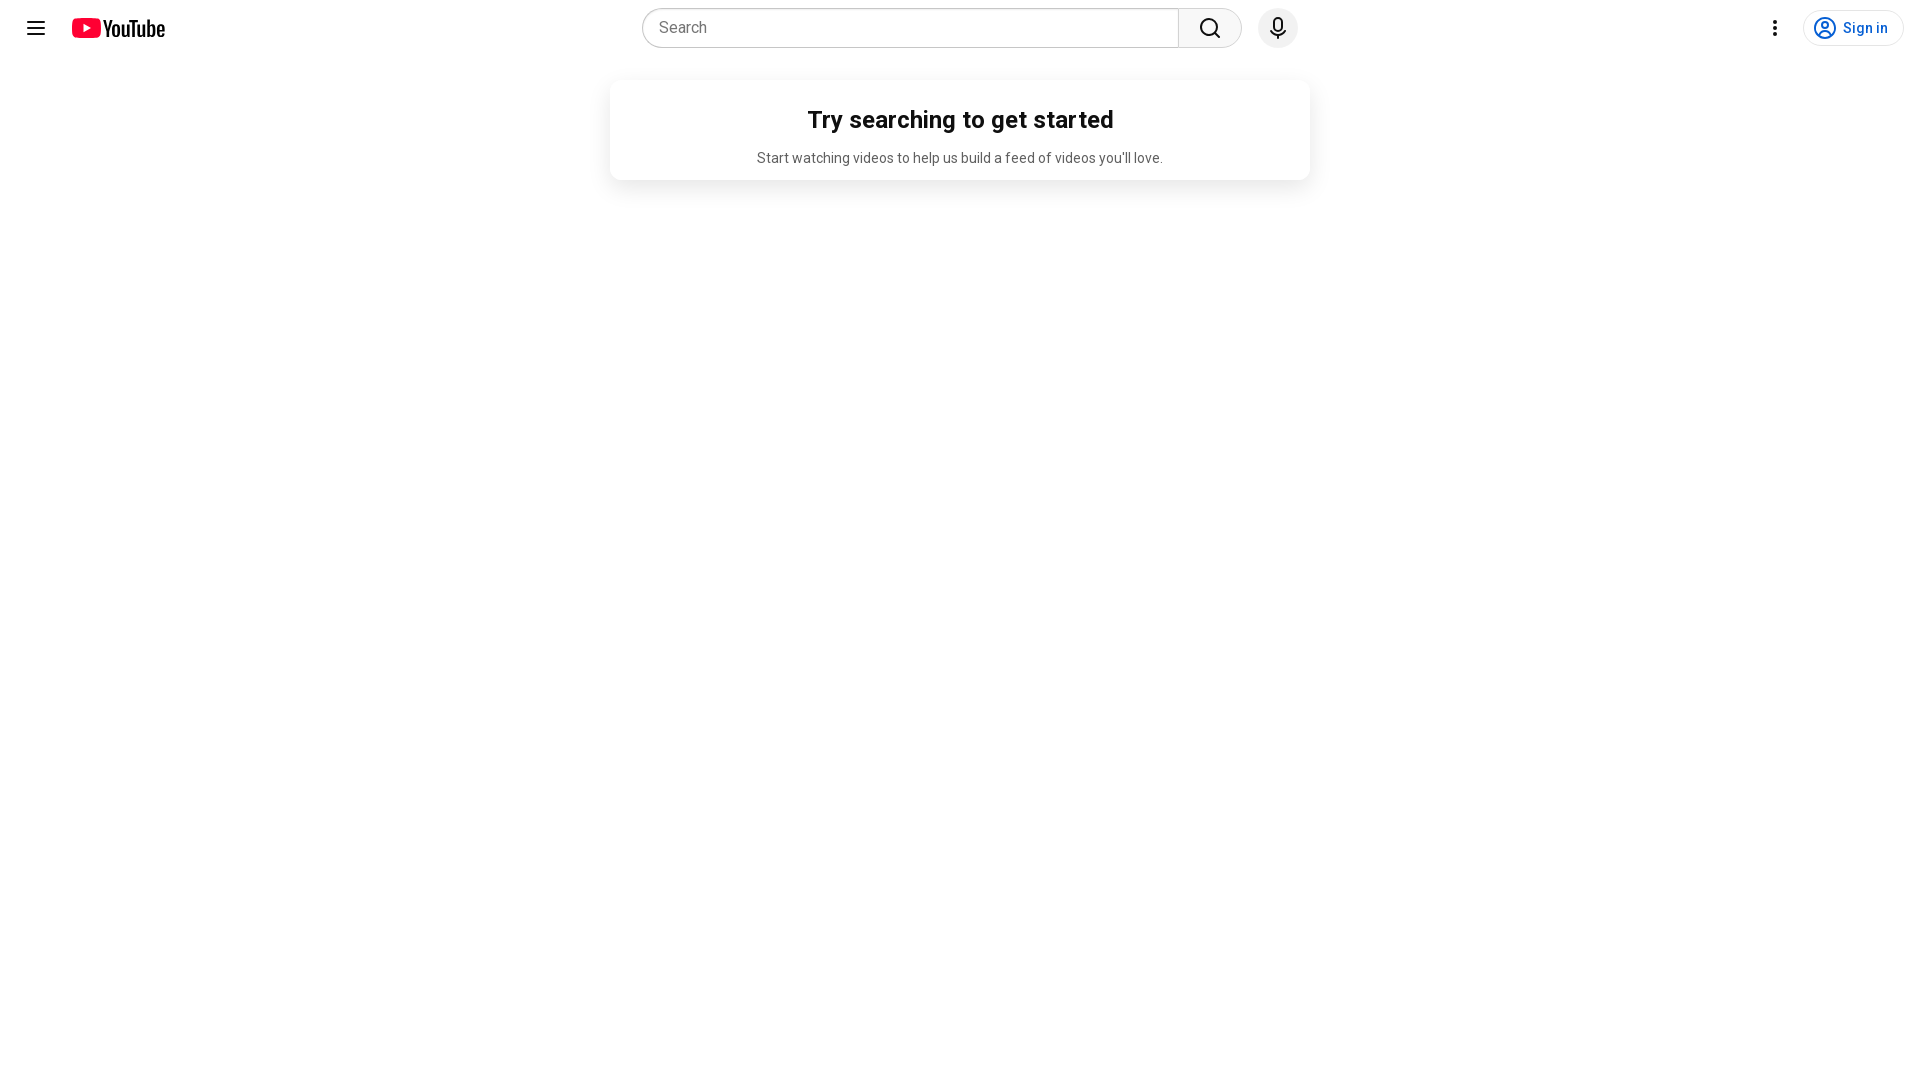